Tests the Mathup game by clicking the Start button and verifying the difficulty level is displayed. Repeats this process 10 times to test game initialization consistency.

Starting URL: https://mathup.com/games/crossbit?mode=championship

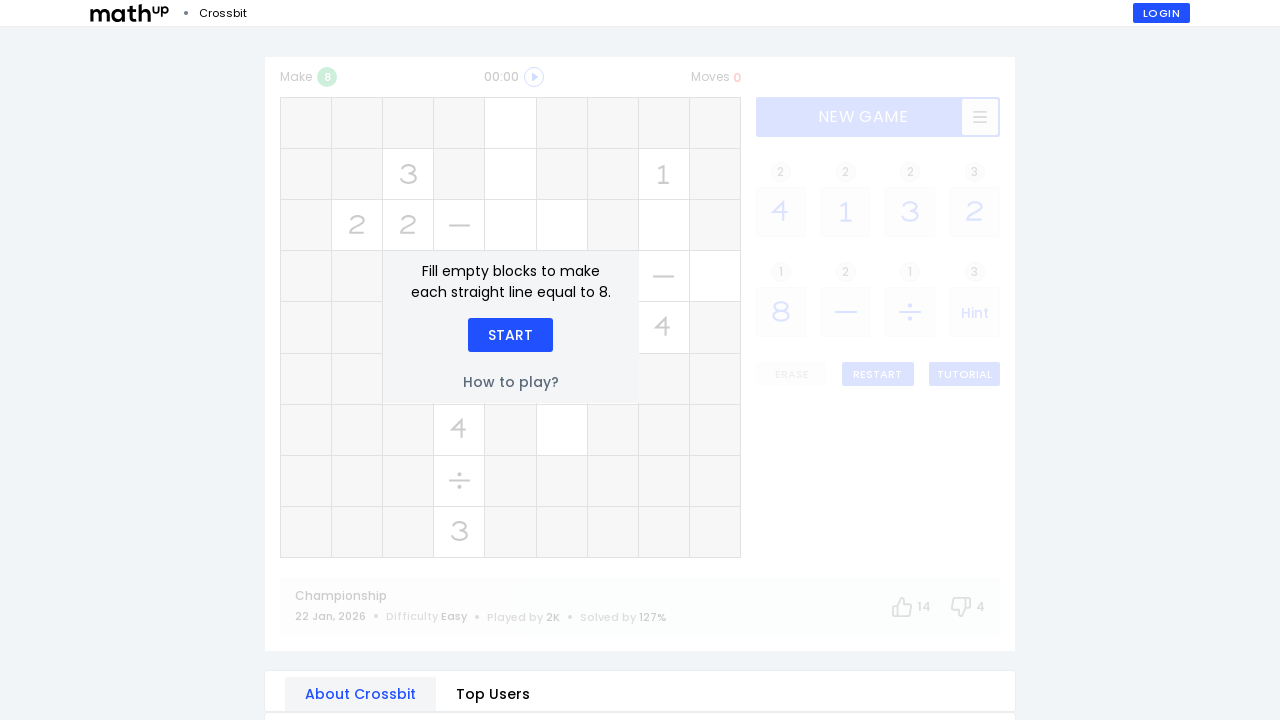

Start button became visible (iteration 1)
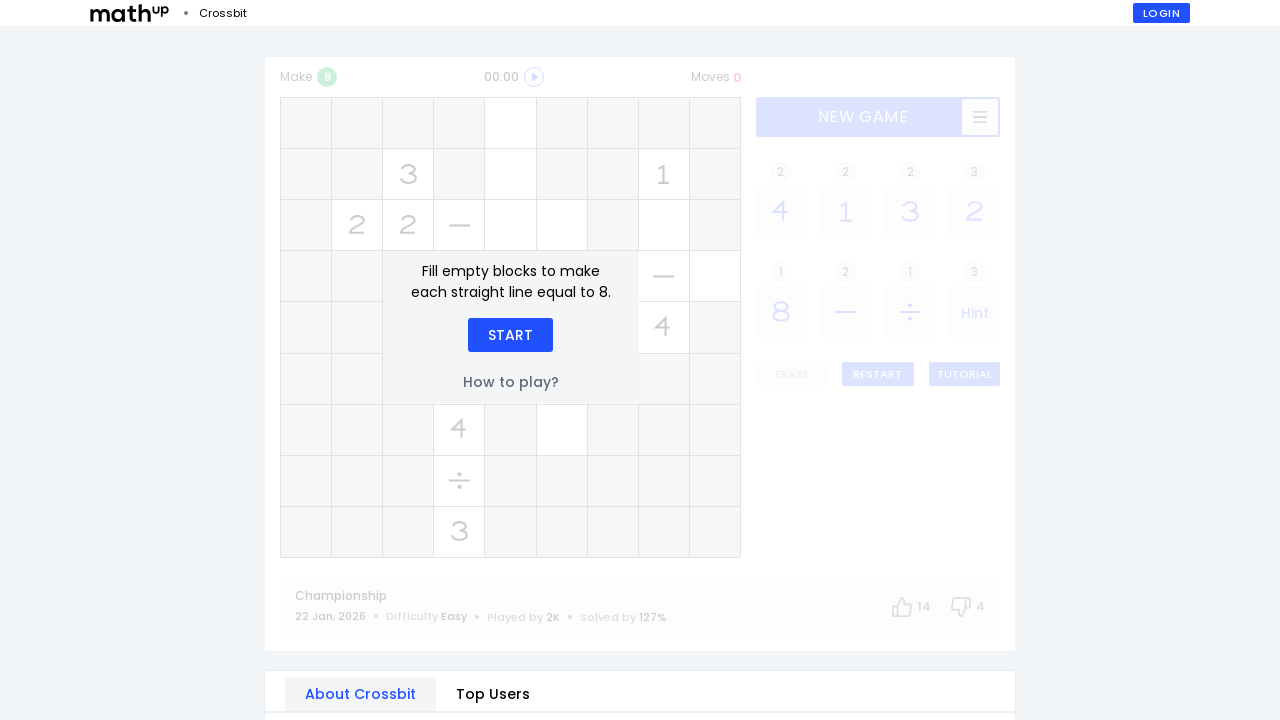

Clicked Start button to begin game (iteration 1) at (510, 335) on xpath=//div[text()='Start']
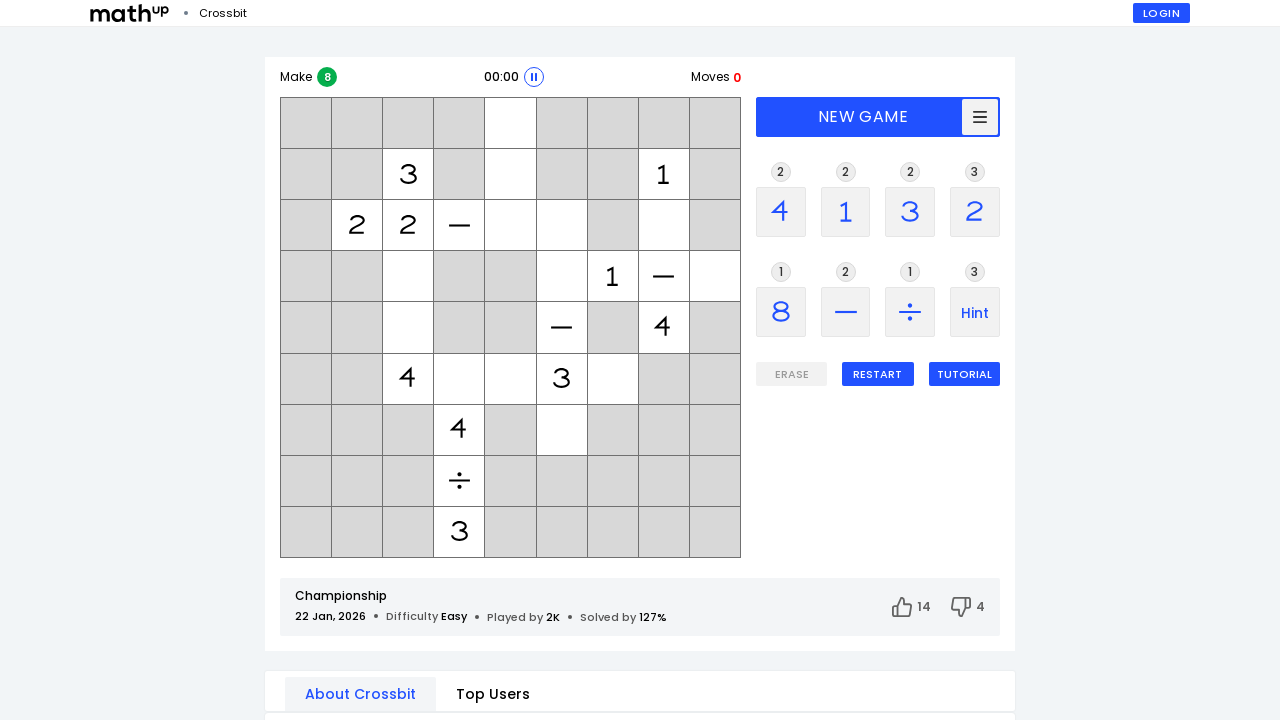

Difficulty level displayed after game start (iteration 1)
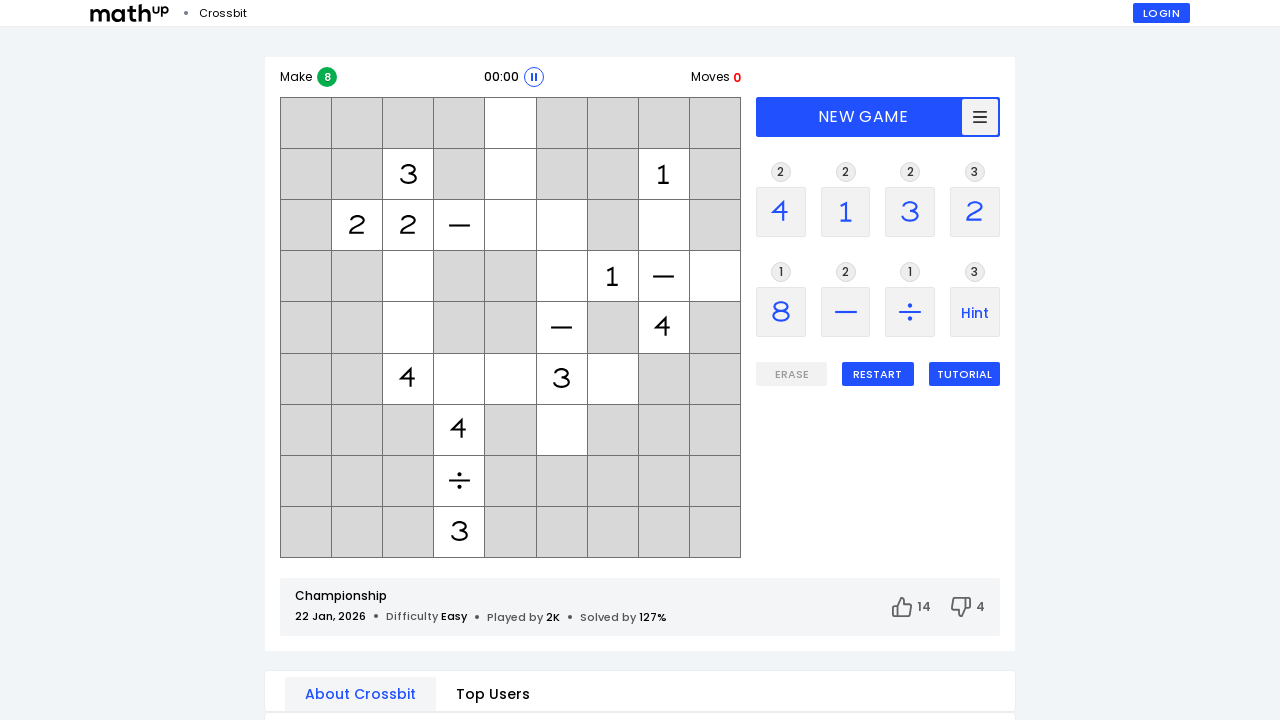

Navigated to Mathup Crossbit game (iteration 2)
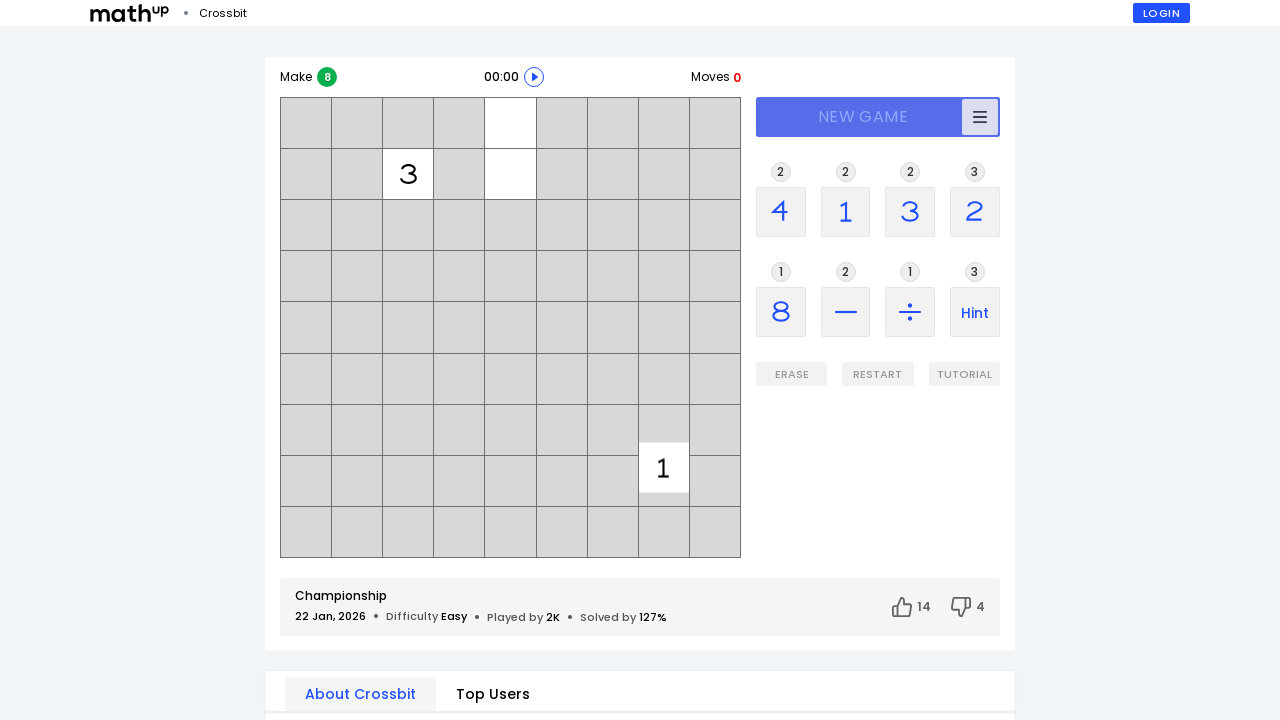

Start button became visible (iteration 2)
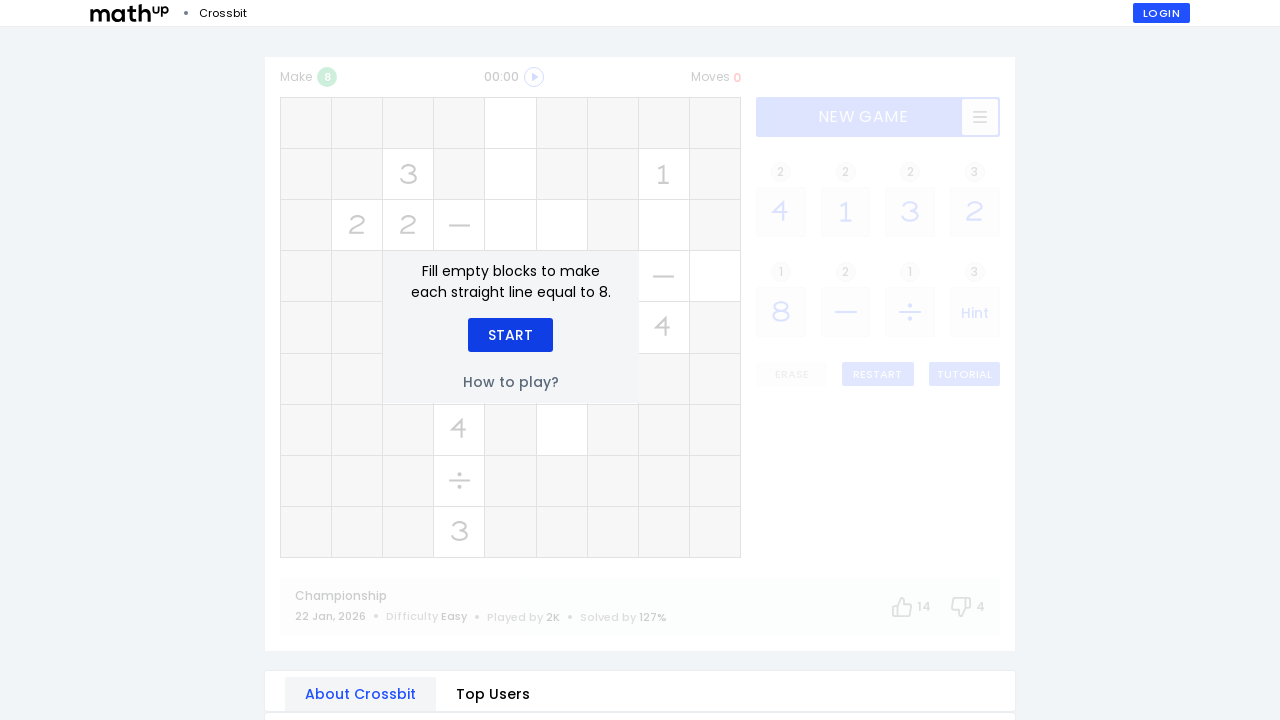

Clicked Start button to begin game (iteration 2) at (510, 335) on xpath=//div[text()='Start']
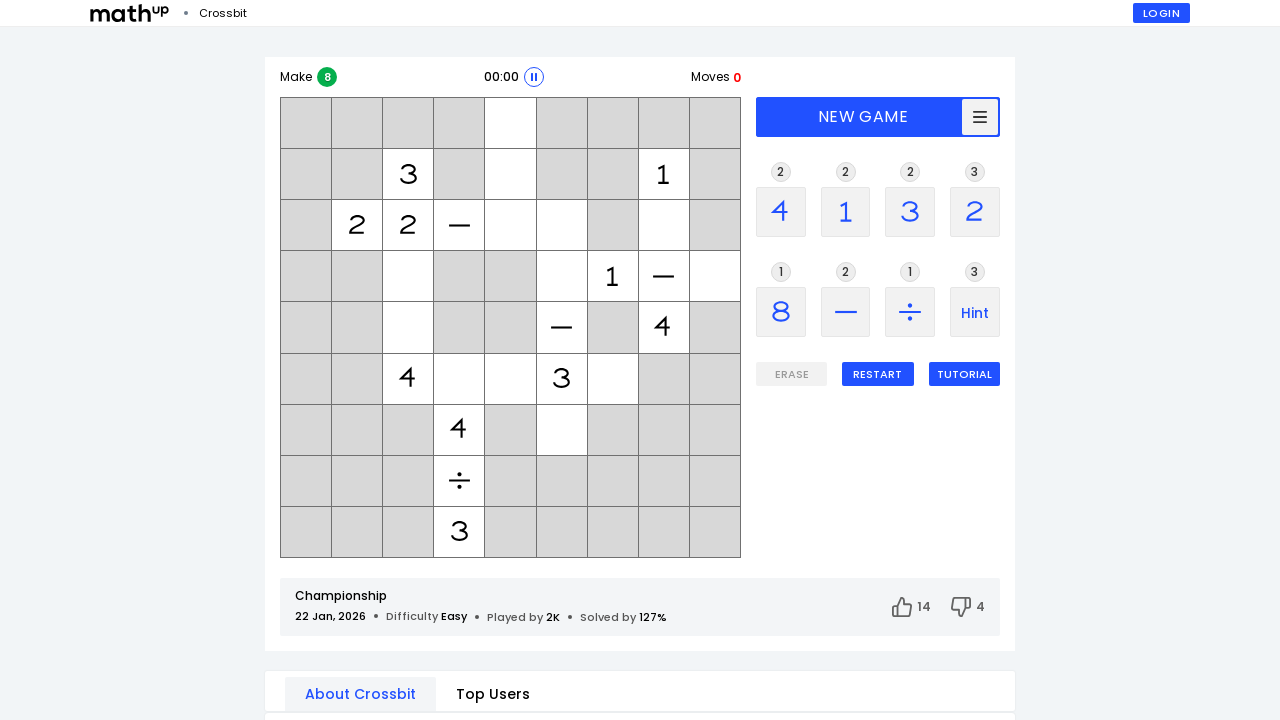

Difficulty level displayed after game start (iteration 2)
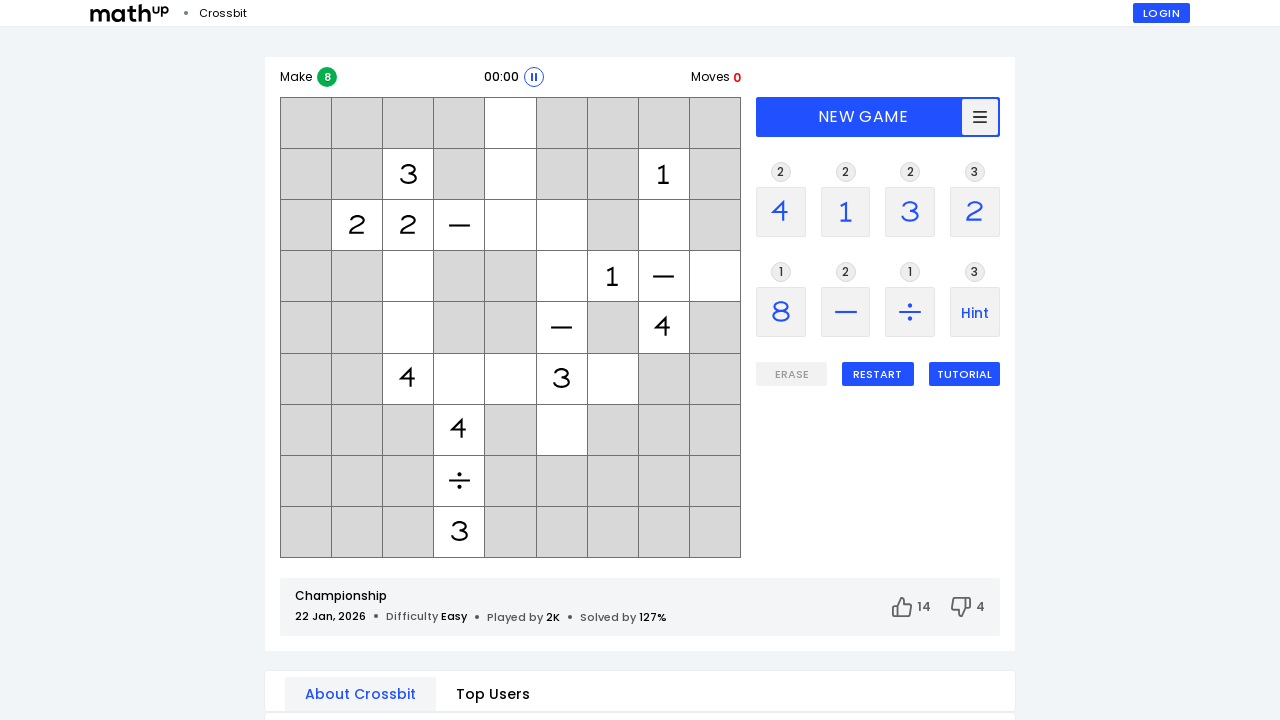

Navigated to Mathup Crossbit game (iteration 3)
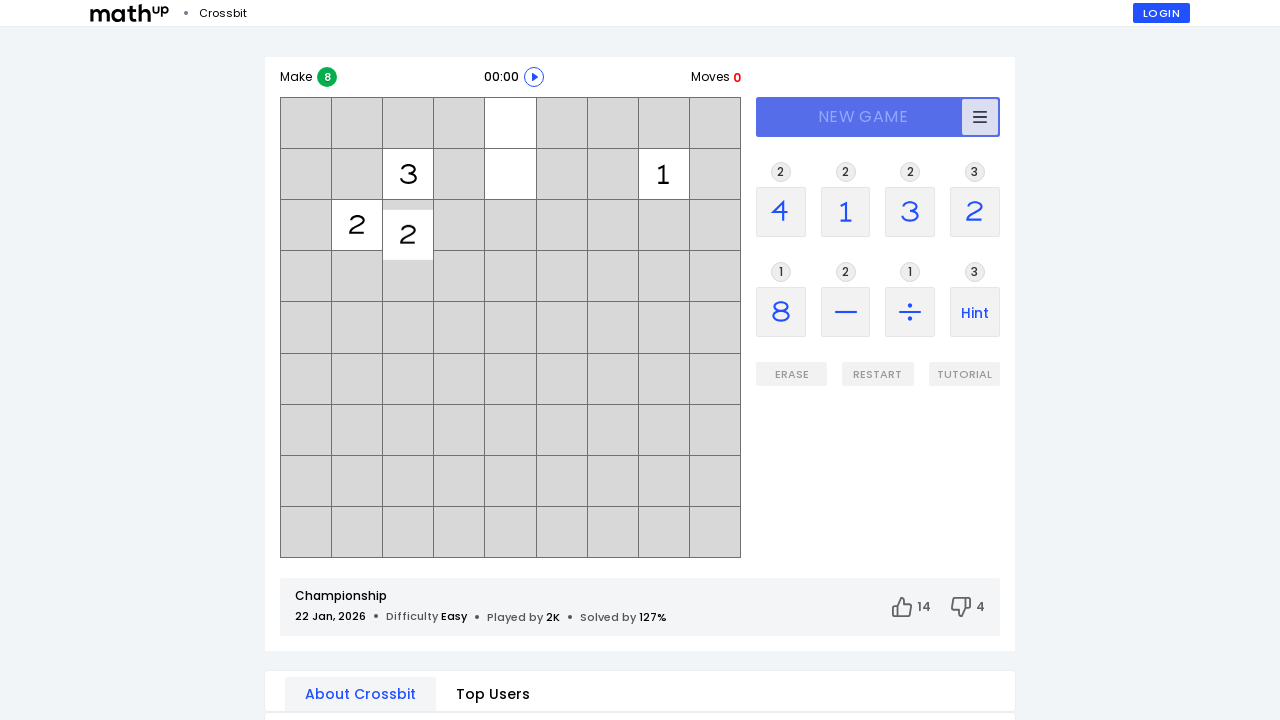

Start button became visible (iteration 3)
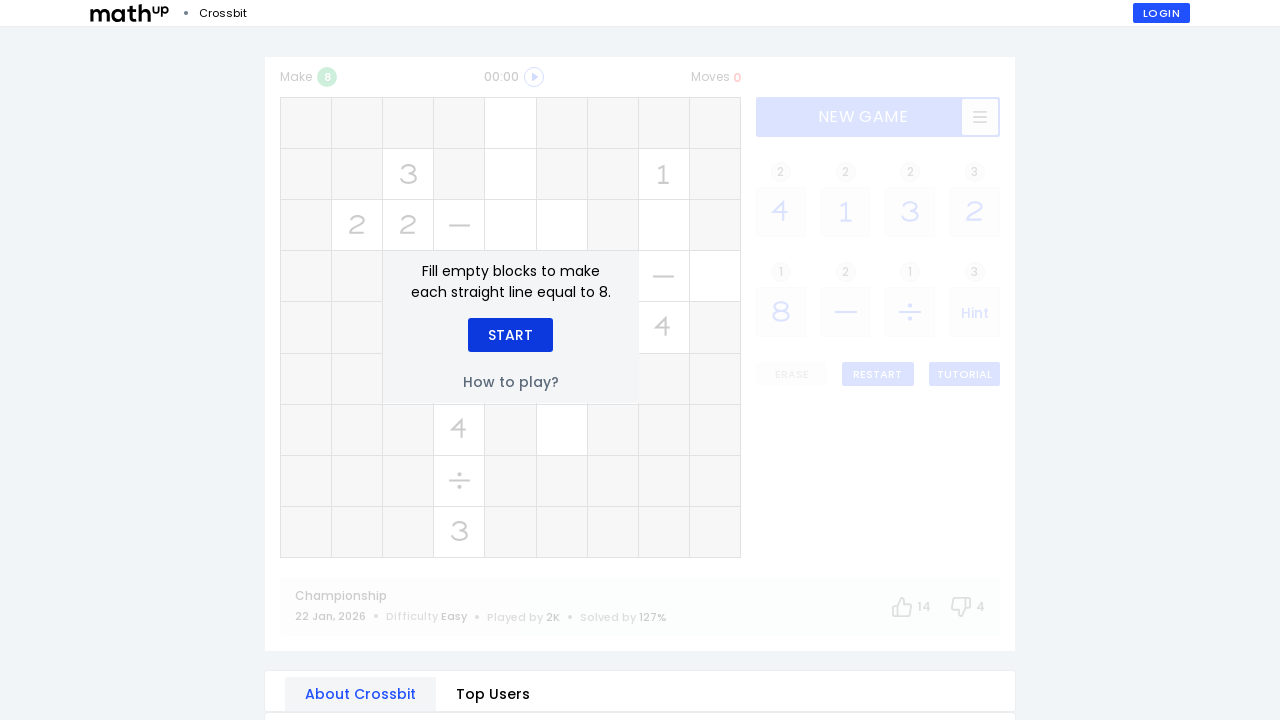

Clicked Start button to begin game (iteration 3) at (510, 335) on xpath=//div[text()='Start']
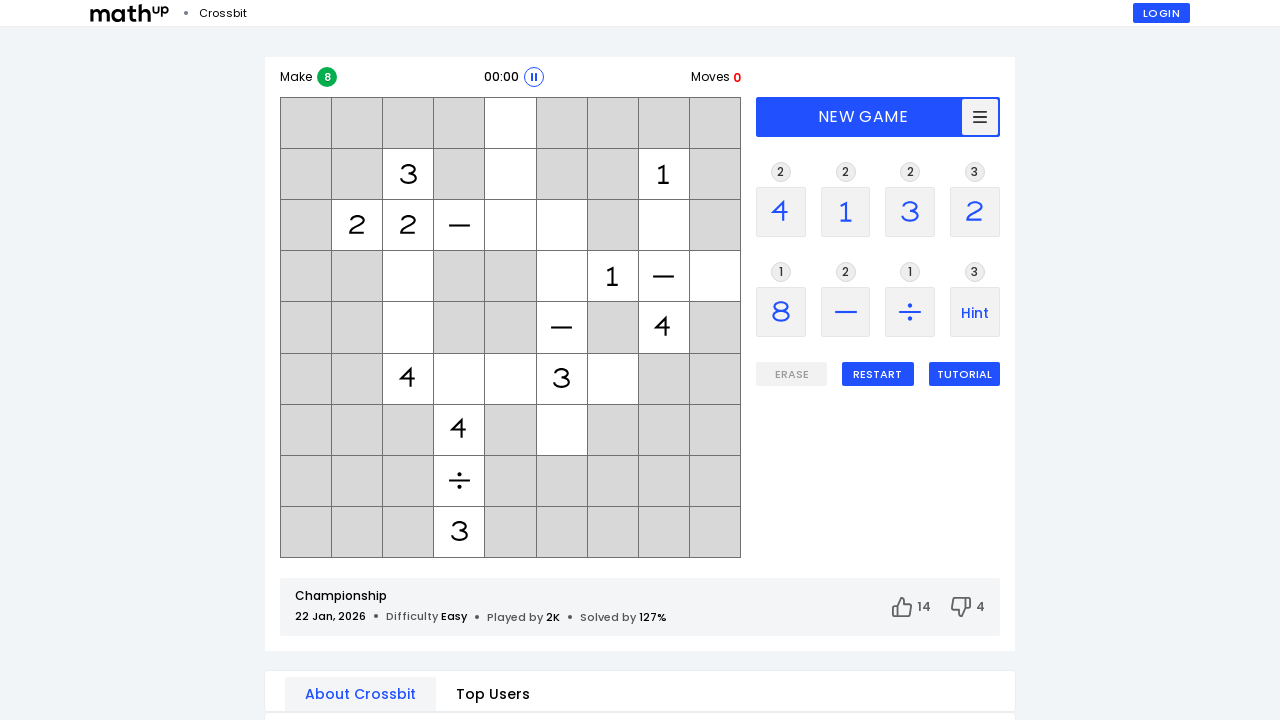

Difficulty level displayed after game start (iteration 3)
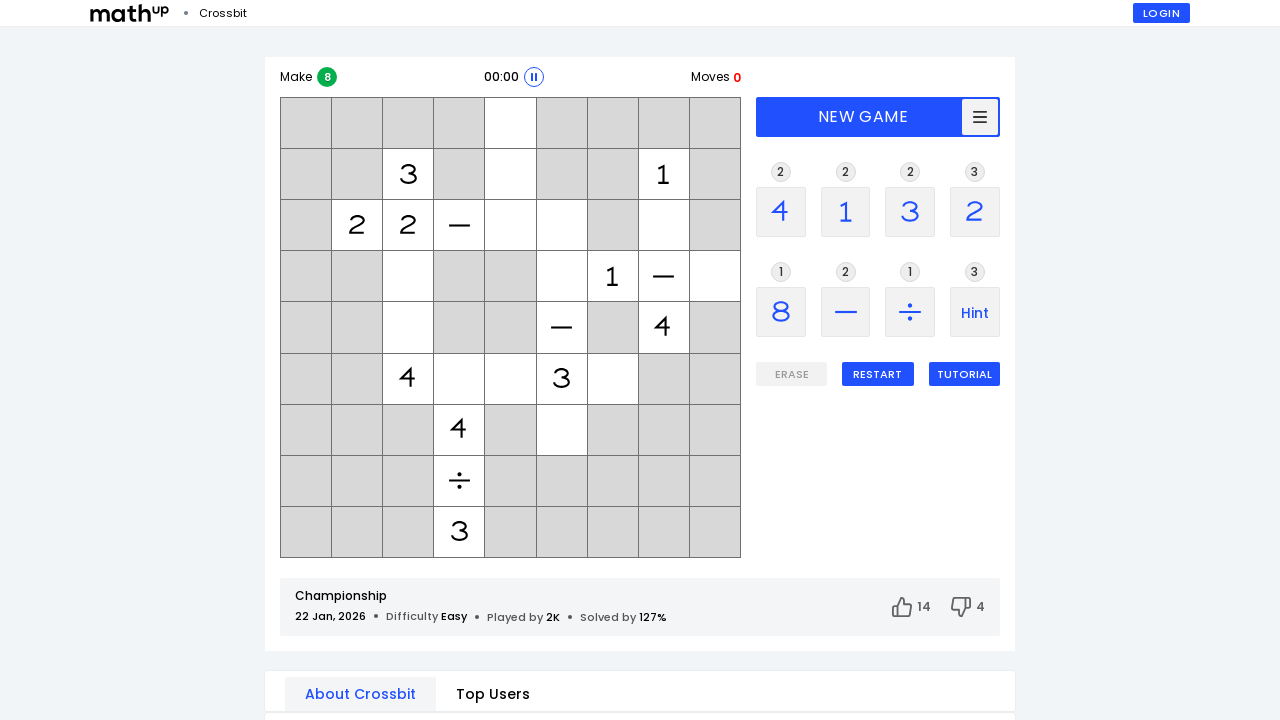

Navigated to Mathup Crossbit game (iteration 4)
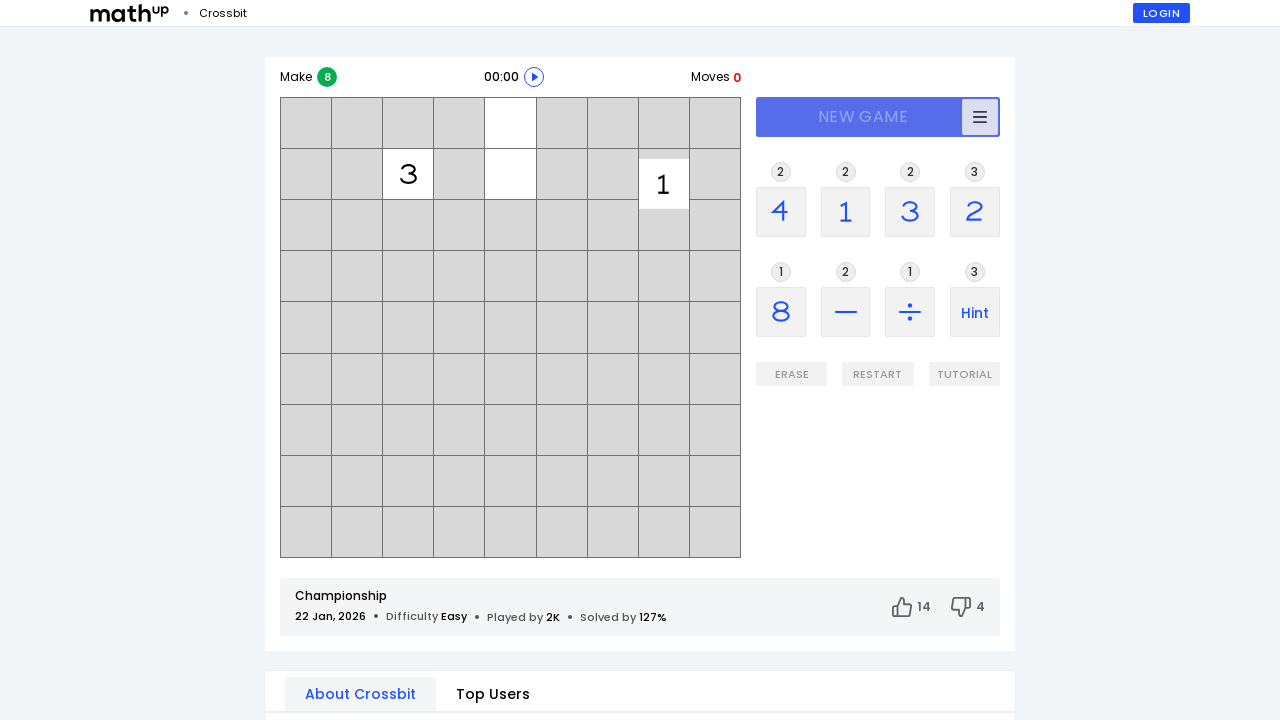

Start button became visible (iteration 4)
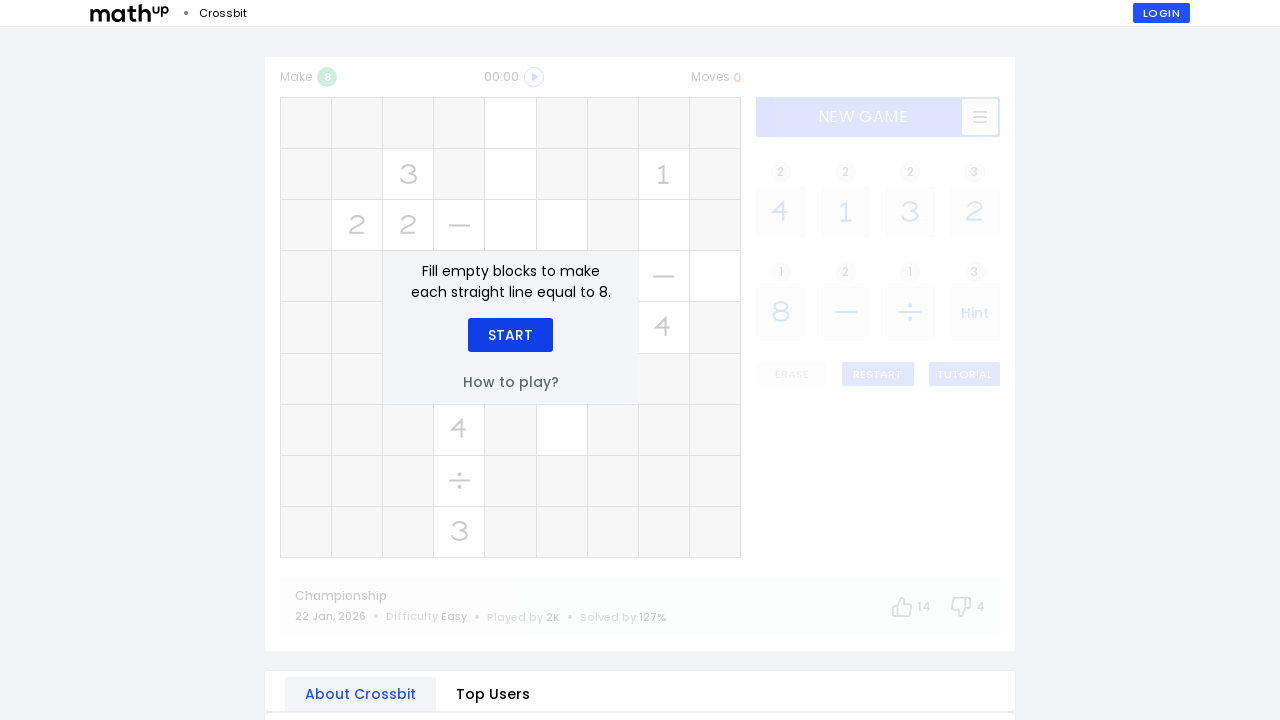

Clicked Start button to begin game (iteration 4) at (510, 335) on xpath=//div[text()='Start']
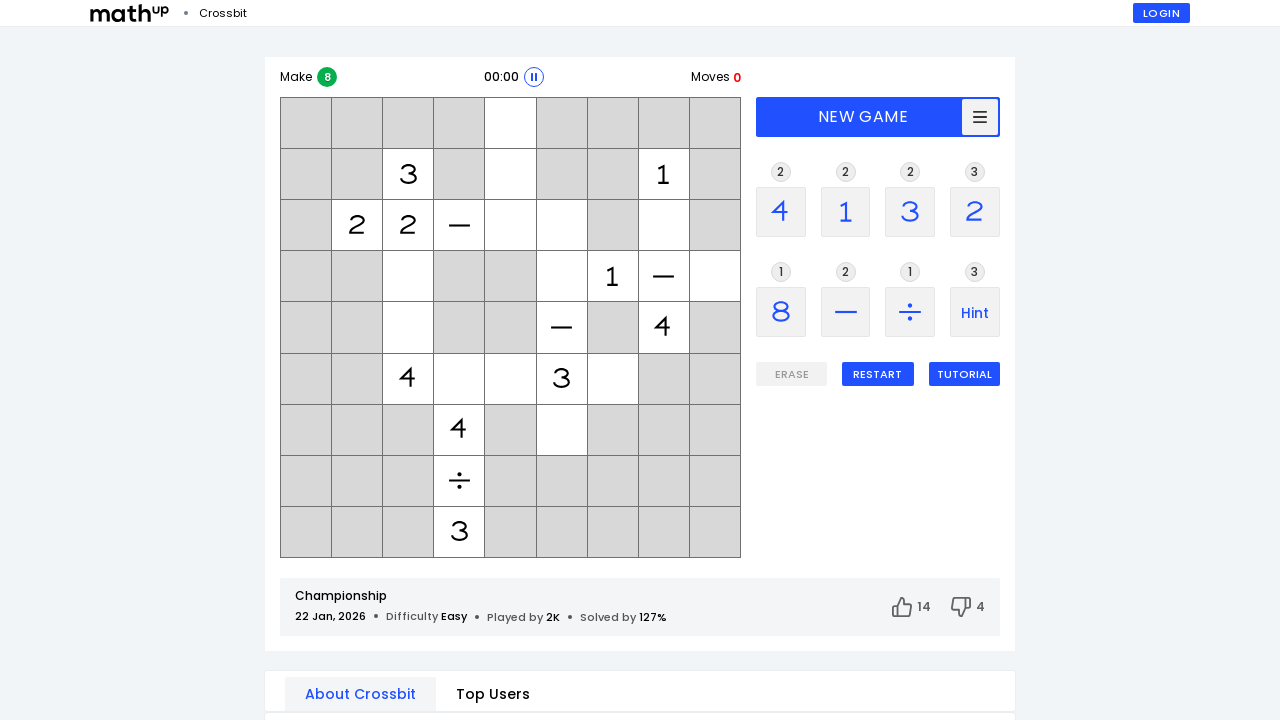

Difficulty level displayed after game start (iteration 4)
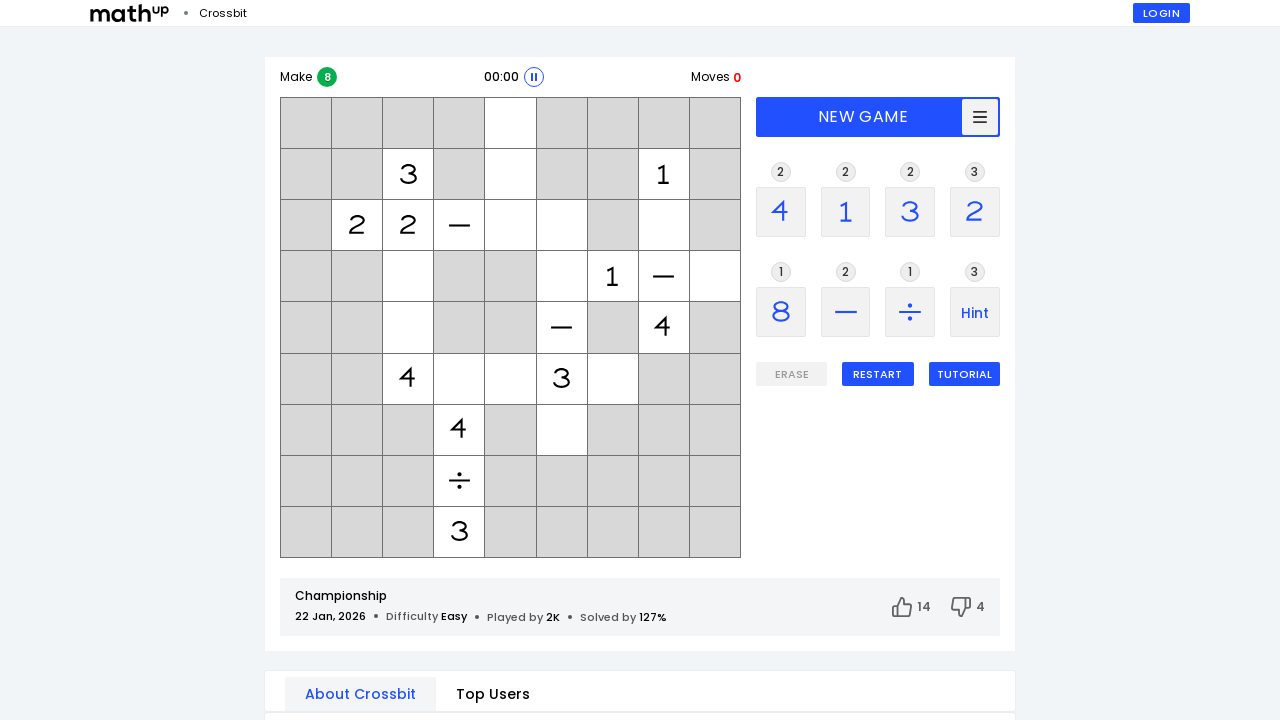

Navigated to Mathup Crossbit game (iteration 5)
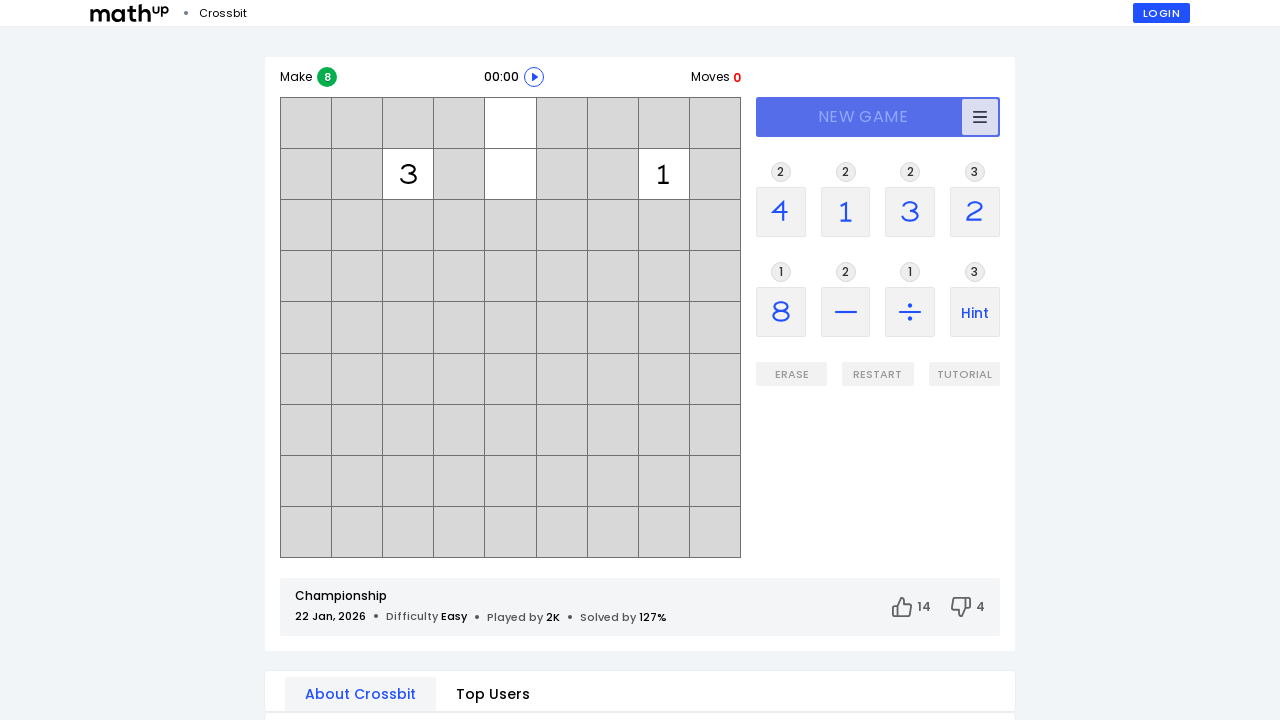

Start button became visible (iteration 5)
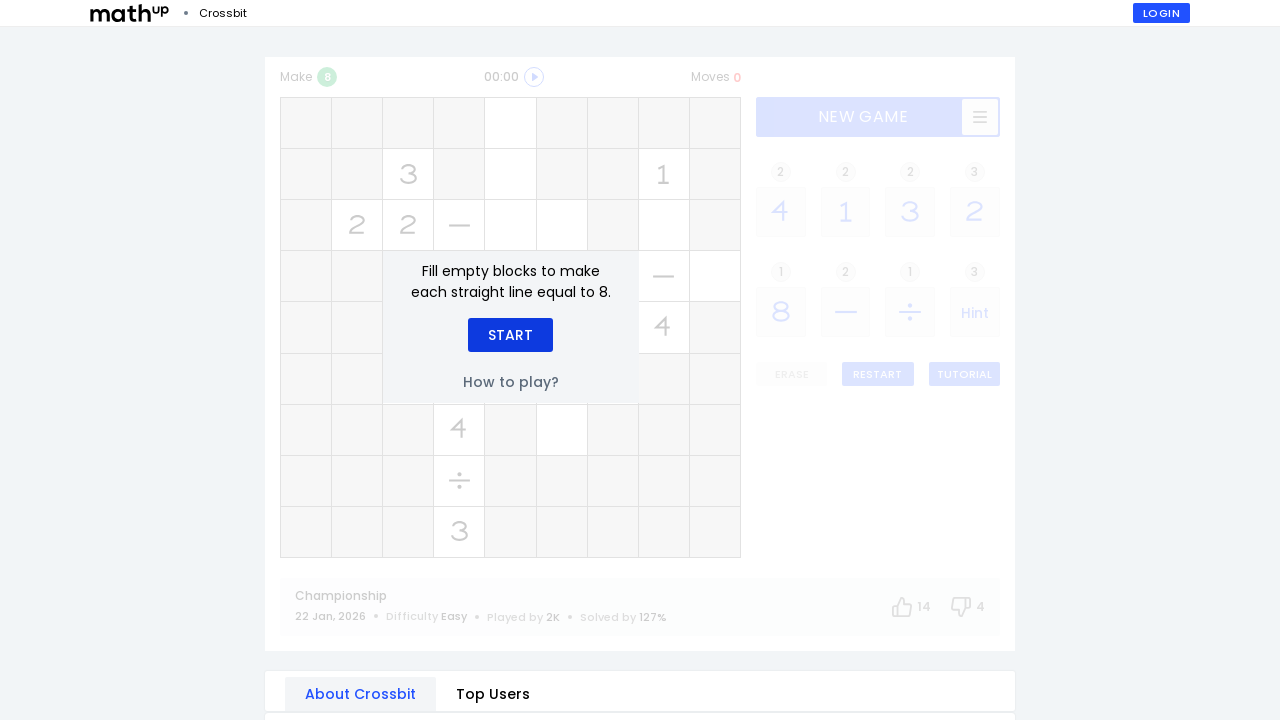

Clicked Start button to begin game (iteration 5) at (510, 335) on xpath=//div[text()='Start']
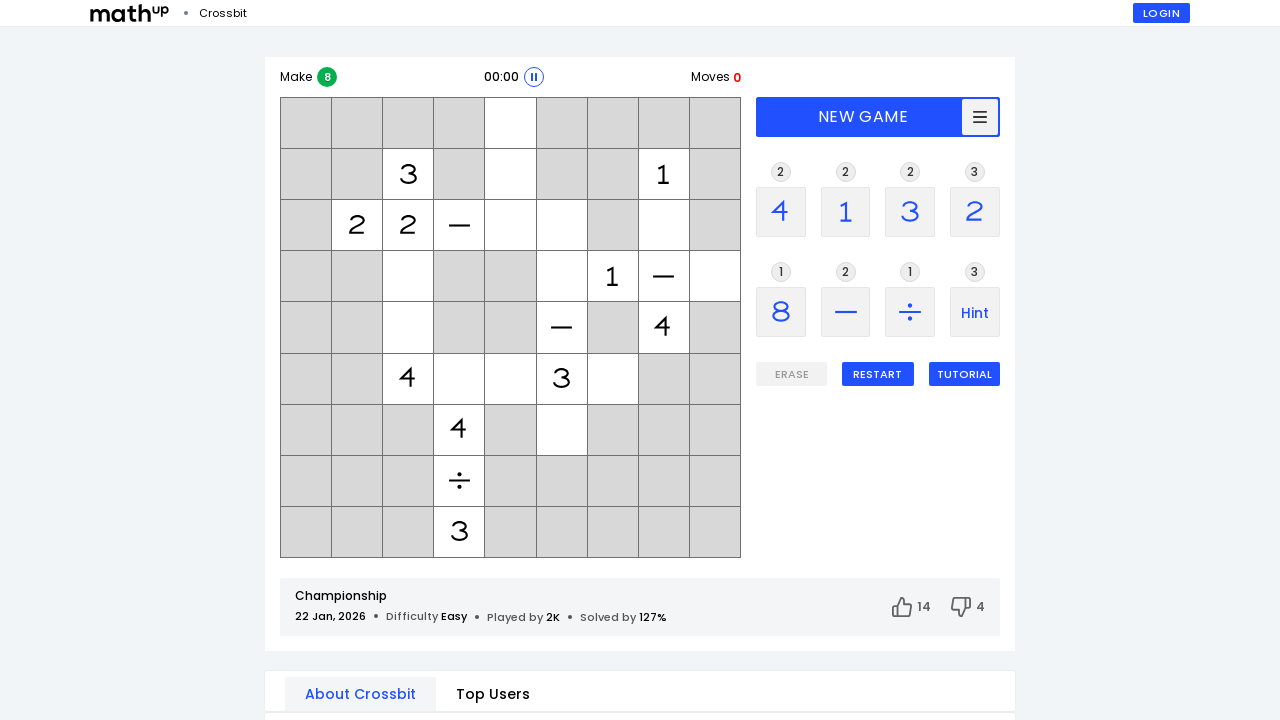

Difficulty level displayed after game start (iteration 5)
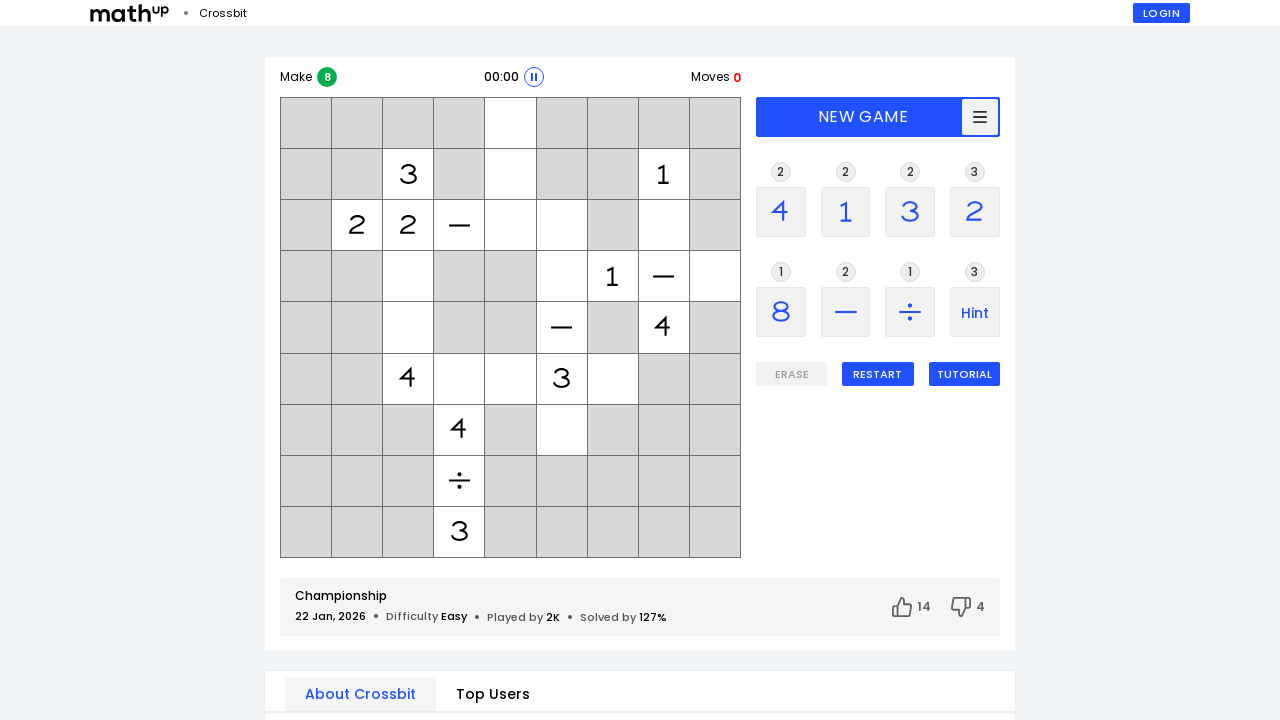

Navigated to Mathup Crossbit game (iteration 6)
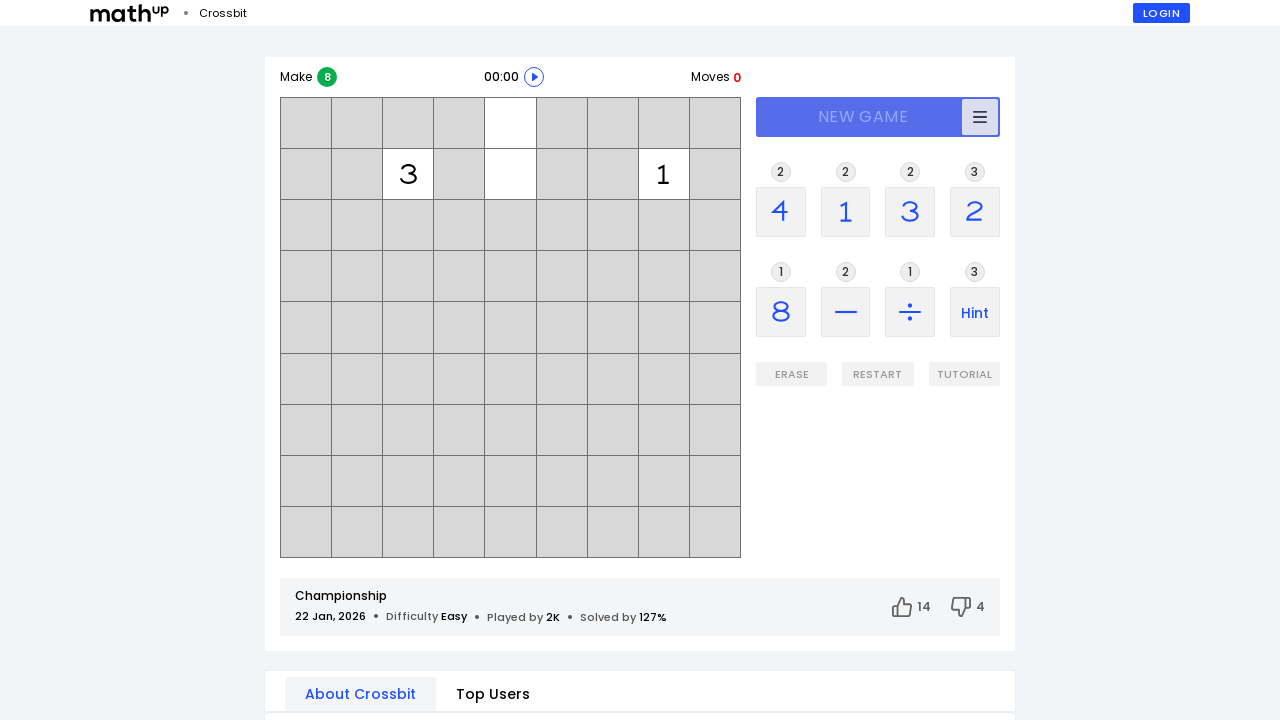

Start button became visible (iteration 6)
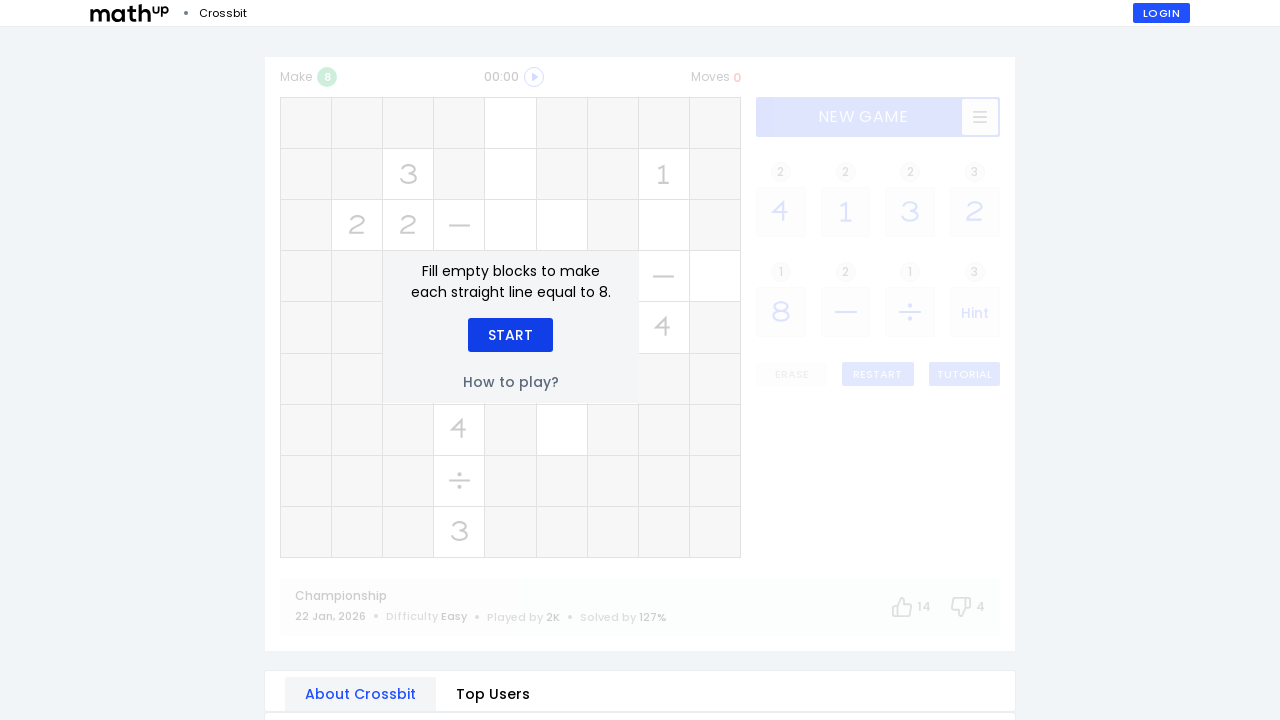

Clicked Start button to begin game (iteration 6) at (510, 335) on xpath=//div[text()='Start']
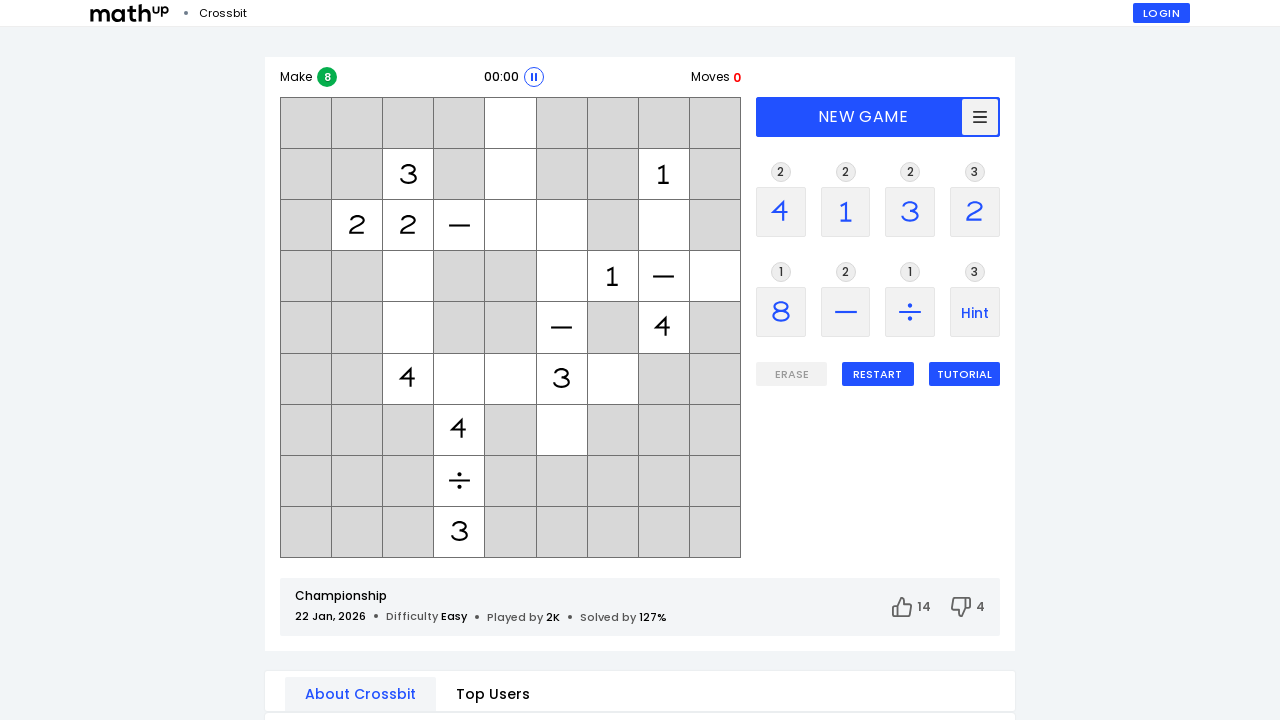

Difficulty level displayed after game start (iteration 6)
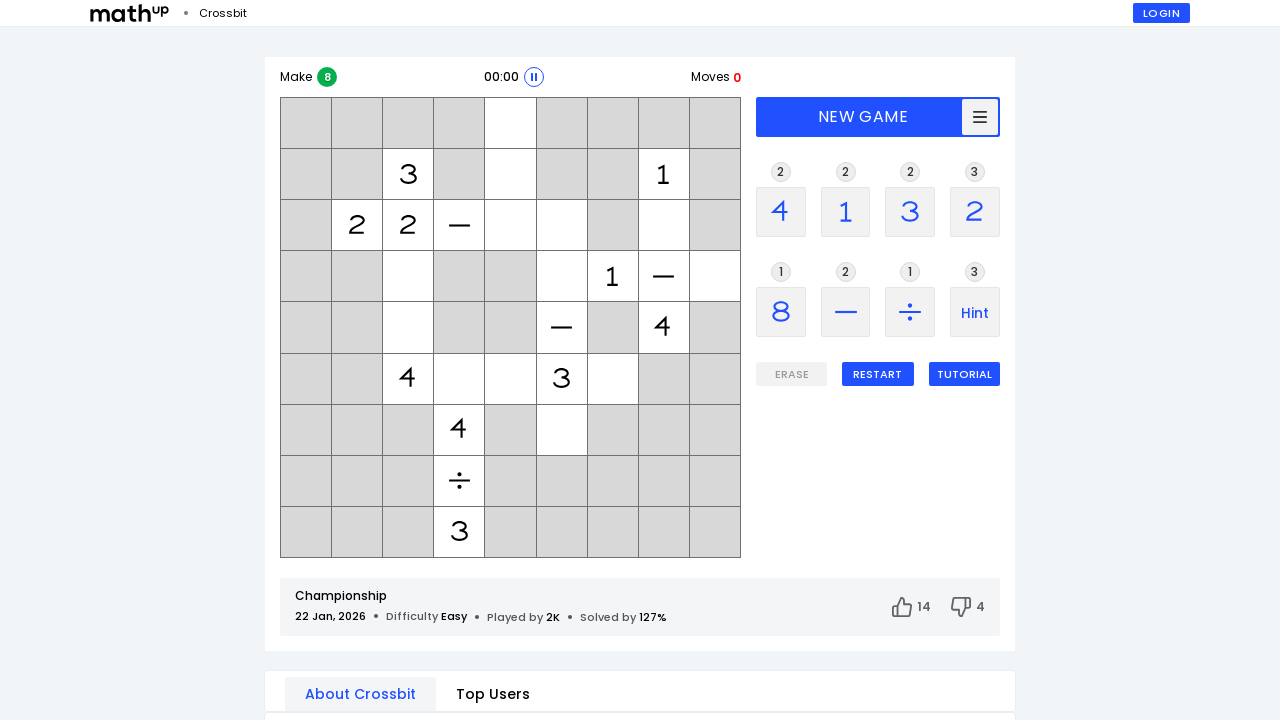

Navigated to Mathup Crossbit game (iteration 7)
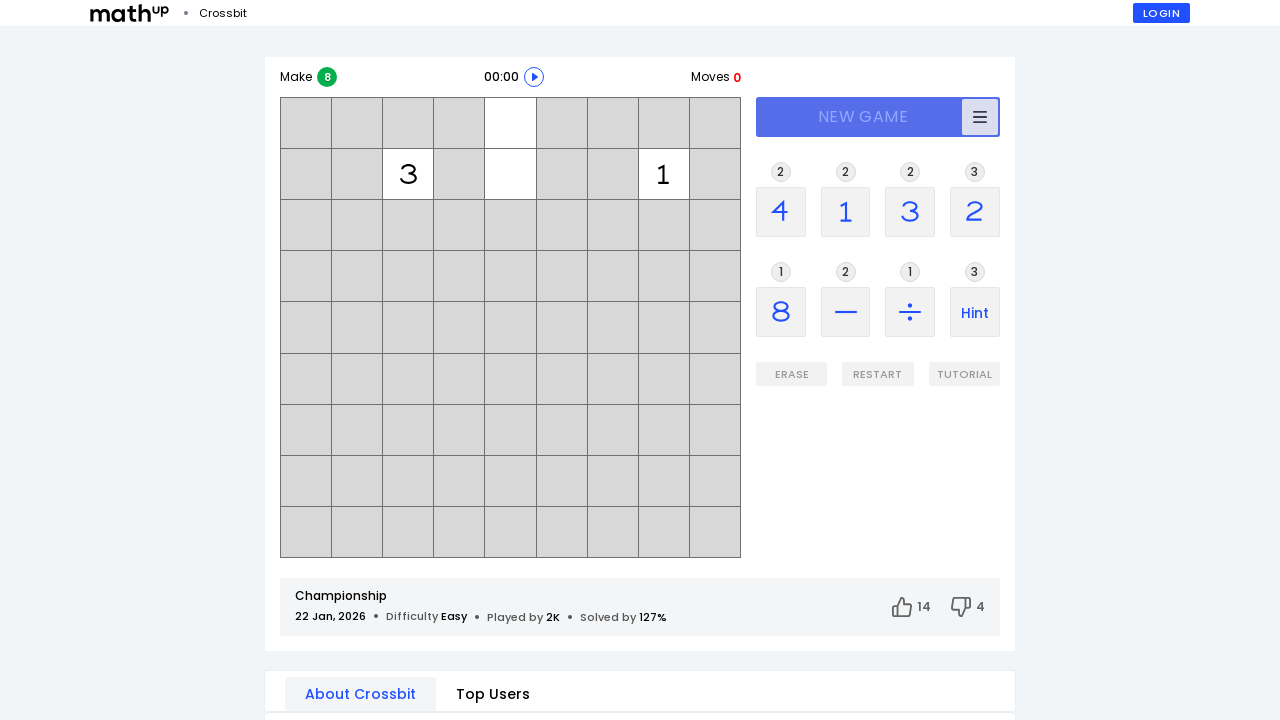

Start button became visible (iteration 7)
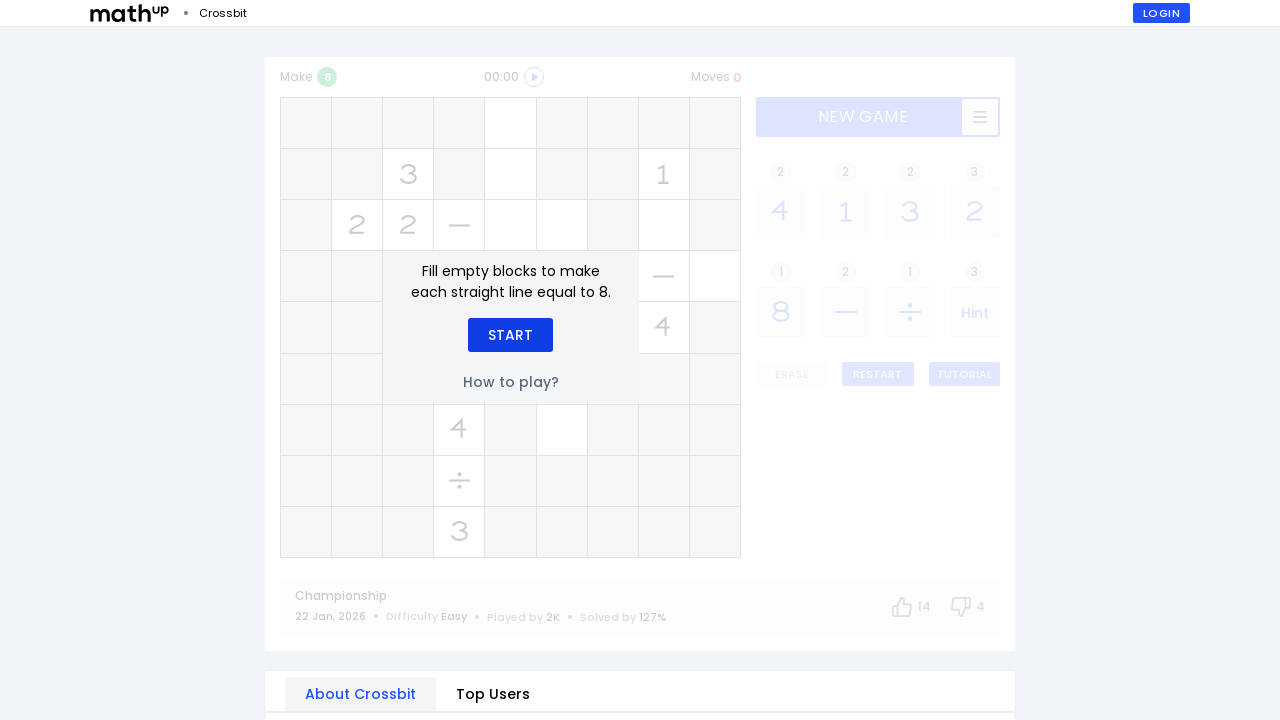

Clicked Start button to begin game (iteration 7) at (510, 335) on xpath=//div[text()='Start']
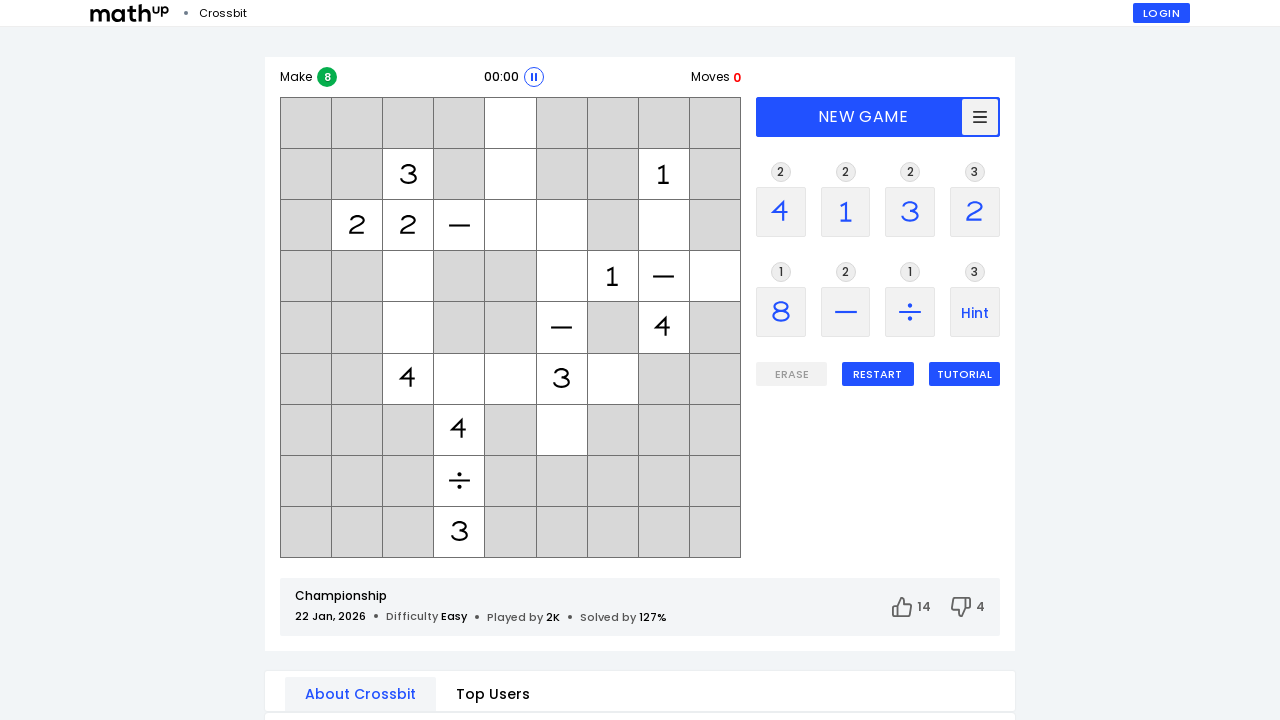

Difficulty level displayed after game start (iteration 7)
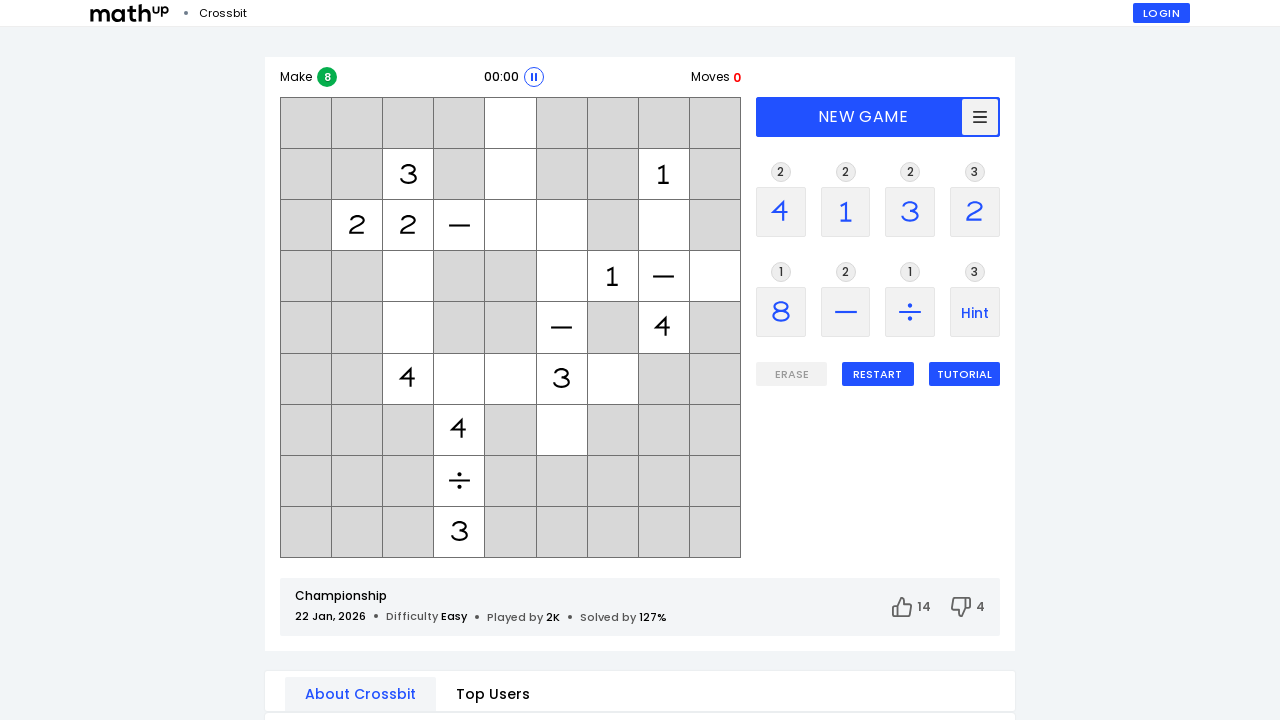

Navigated to Mathup Crossbit game (iteration 8)
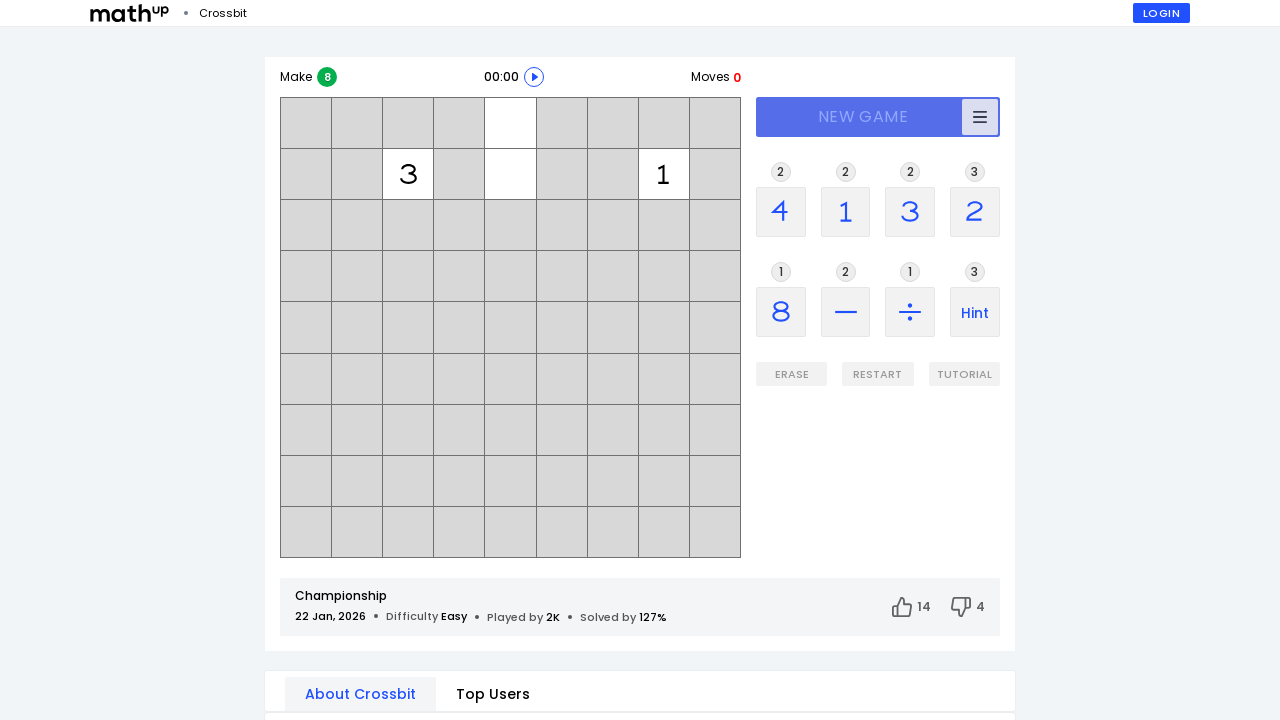

Start button became visible (iteration 8)
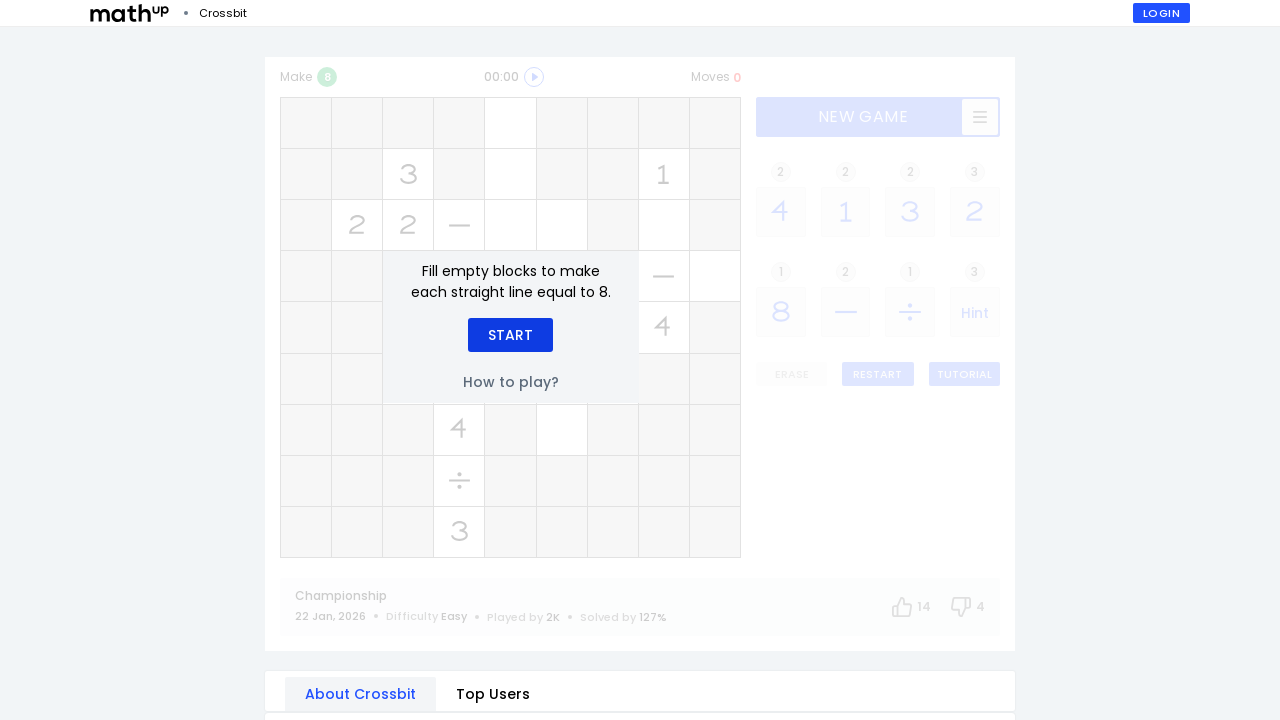

Clicked Start button to begin game (iteration 8) at (510, 335) on xpath=//div[text()='Start']
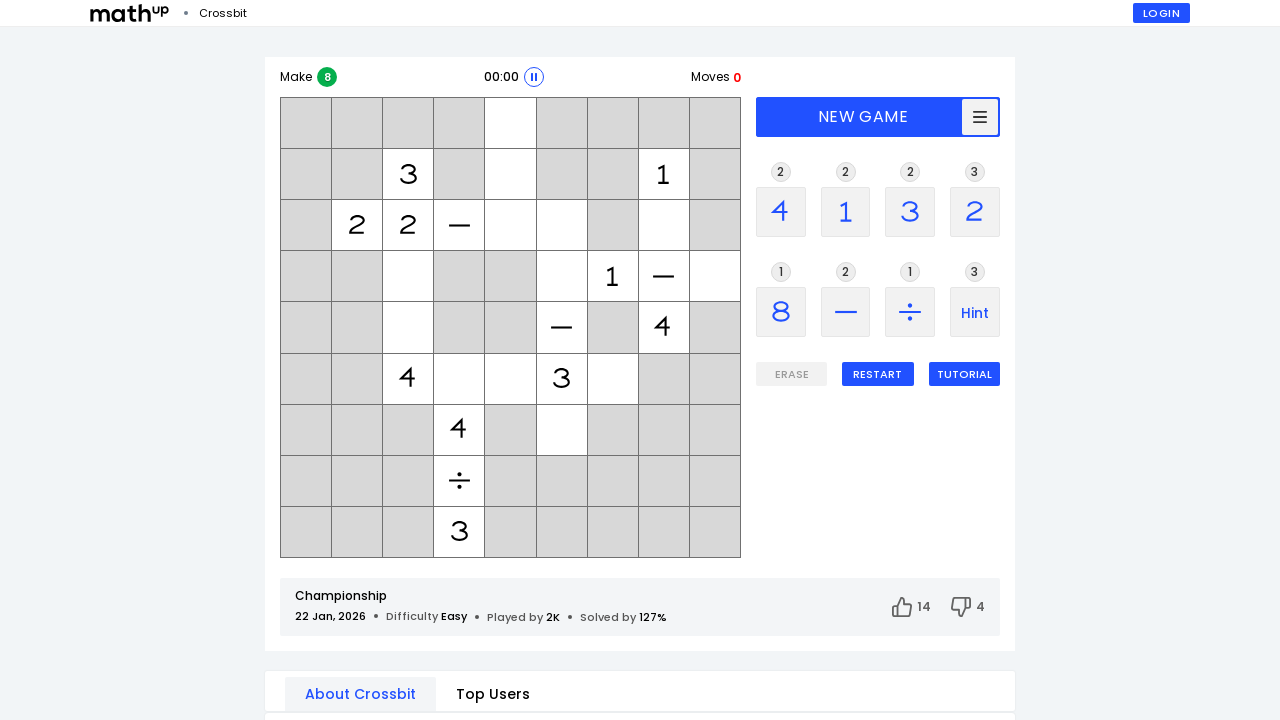

Difficulty level displayed after game start (iteration 8)
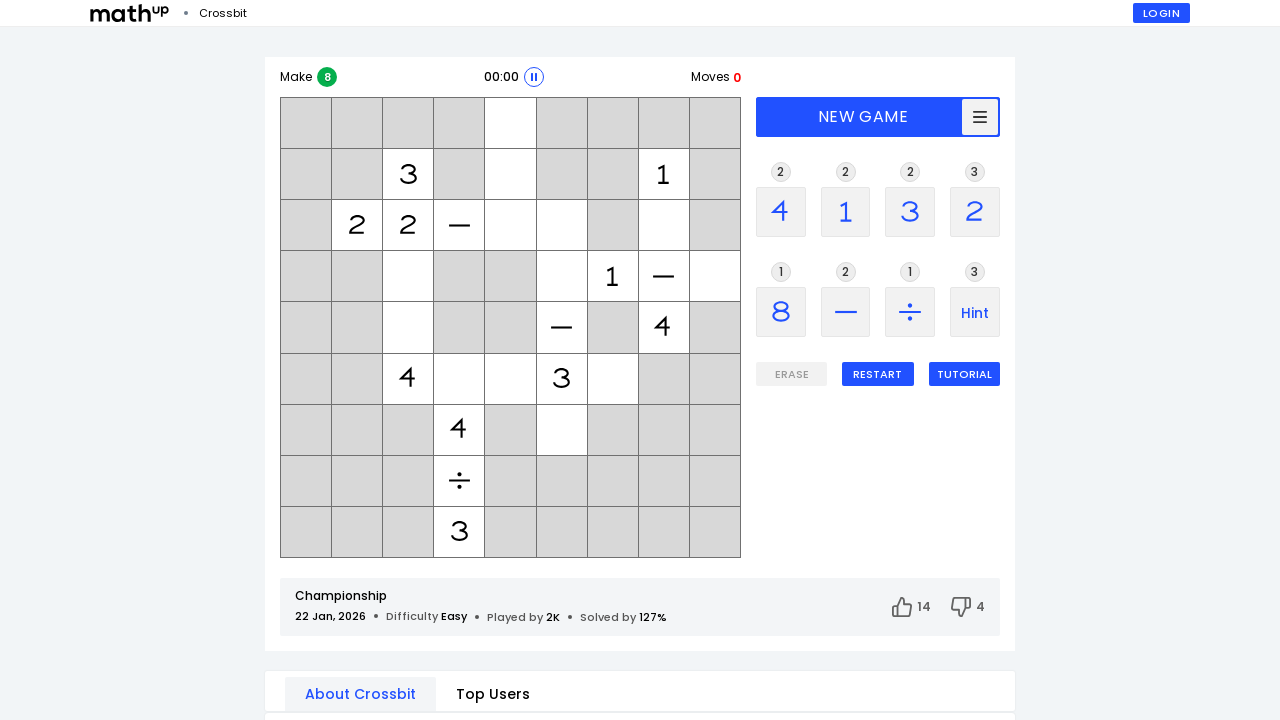

Navigated to Mathup Crossbit game (iteration 9)
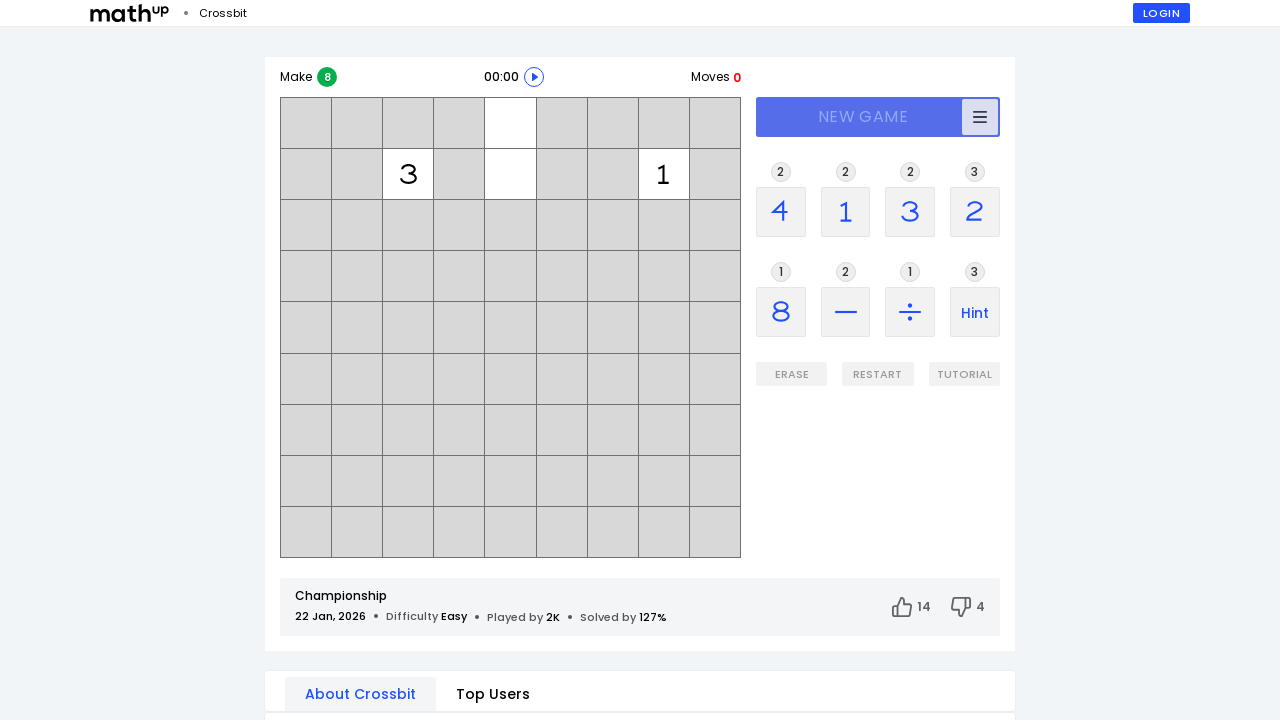

Start button became visible (iteration 9)
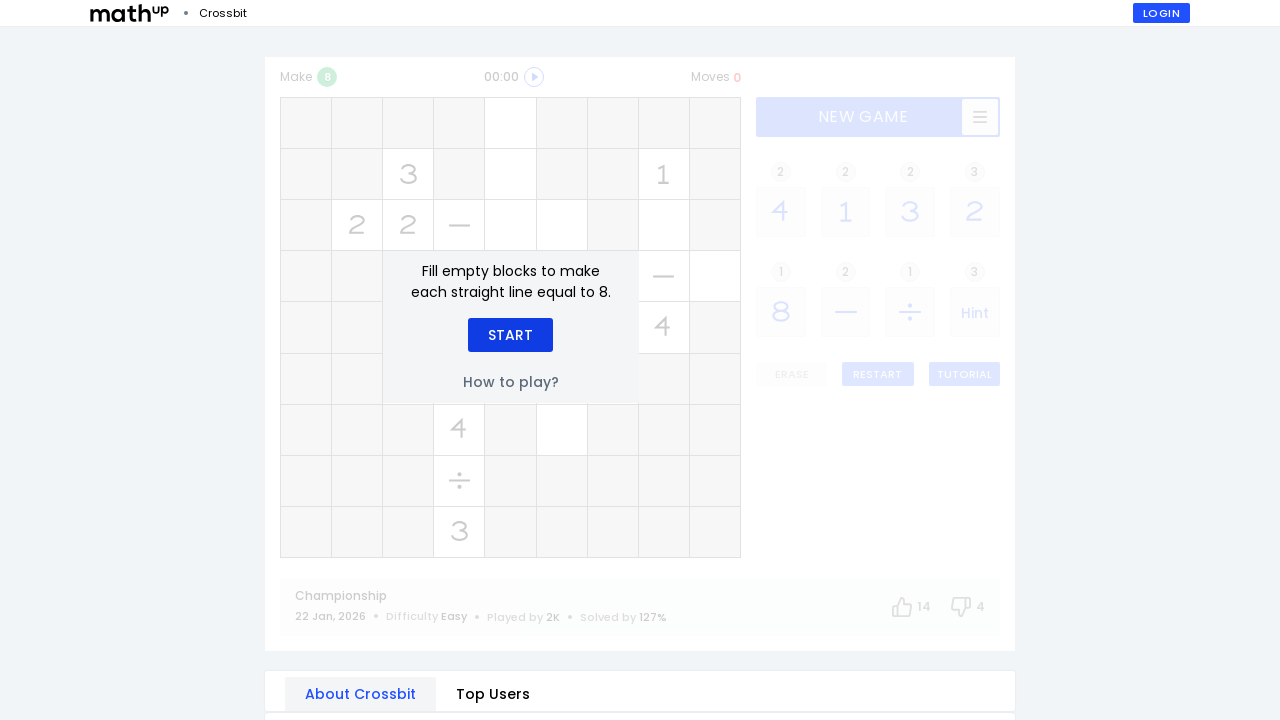

Clicked Start button to begin game (iteration 9) at (510, 335) on xpath=//div[text()='Start']
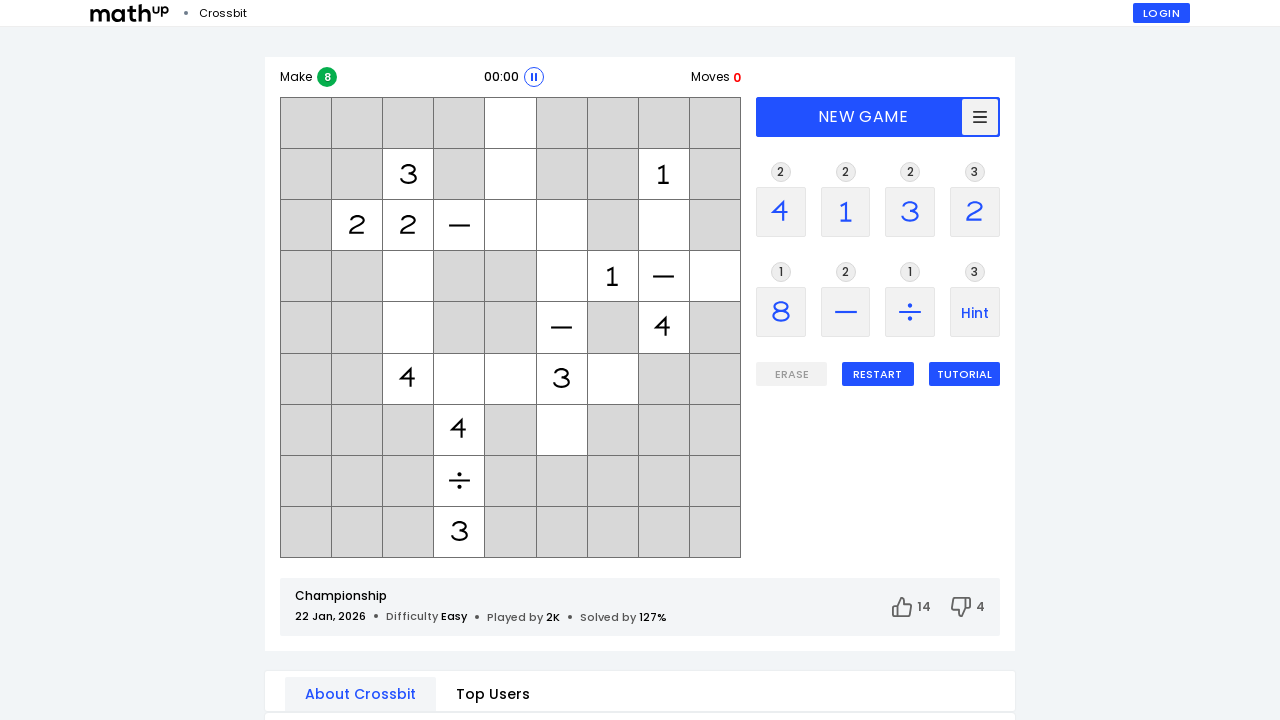

Difficulty level displayed after game start (iteration 9)
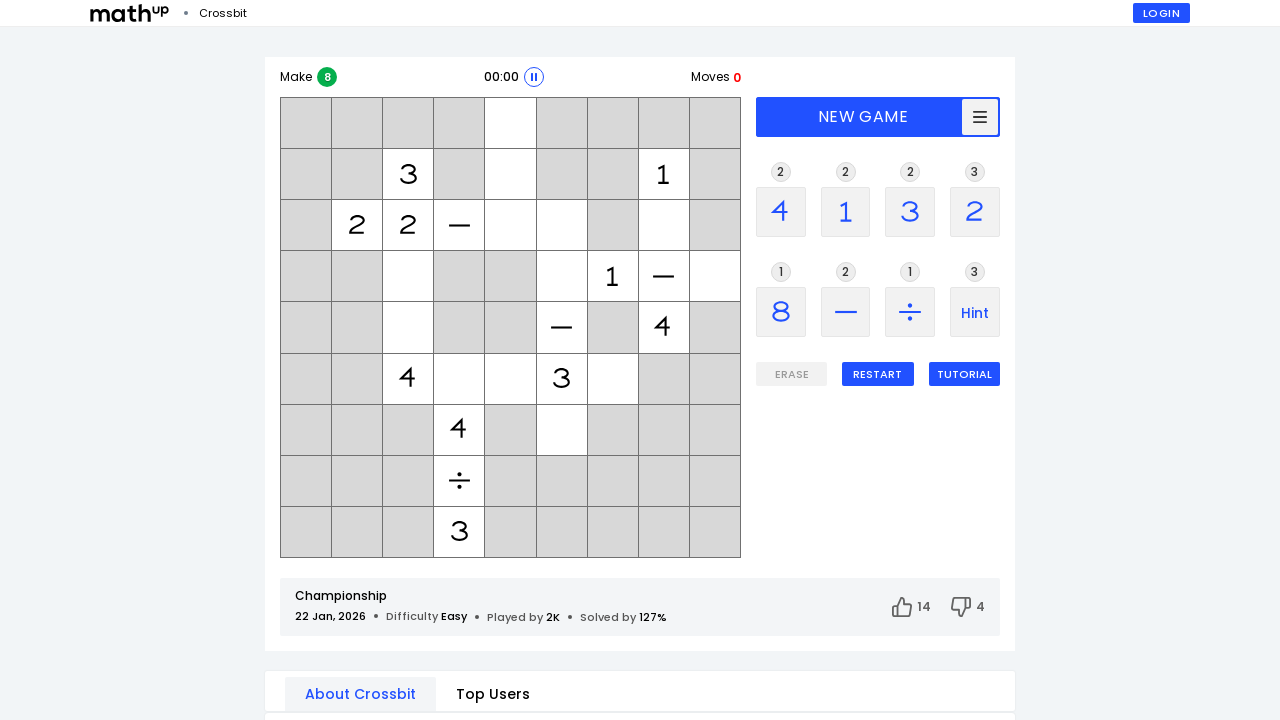

Navigated to Mathup Crossbit game (iteration 10)
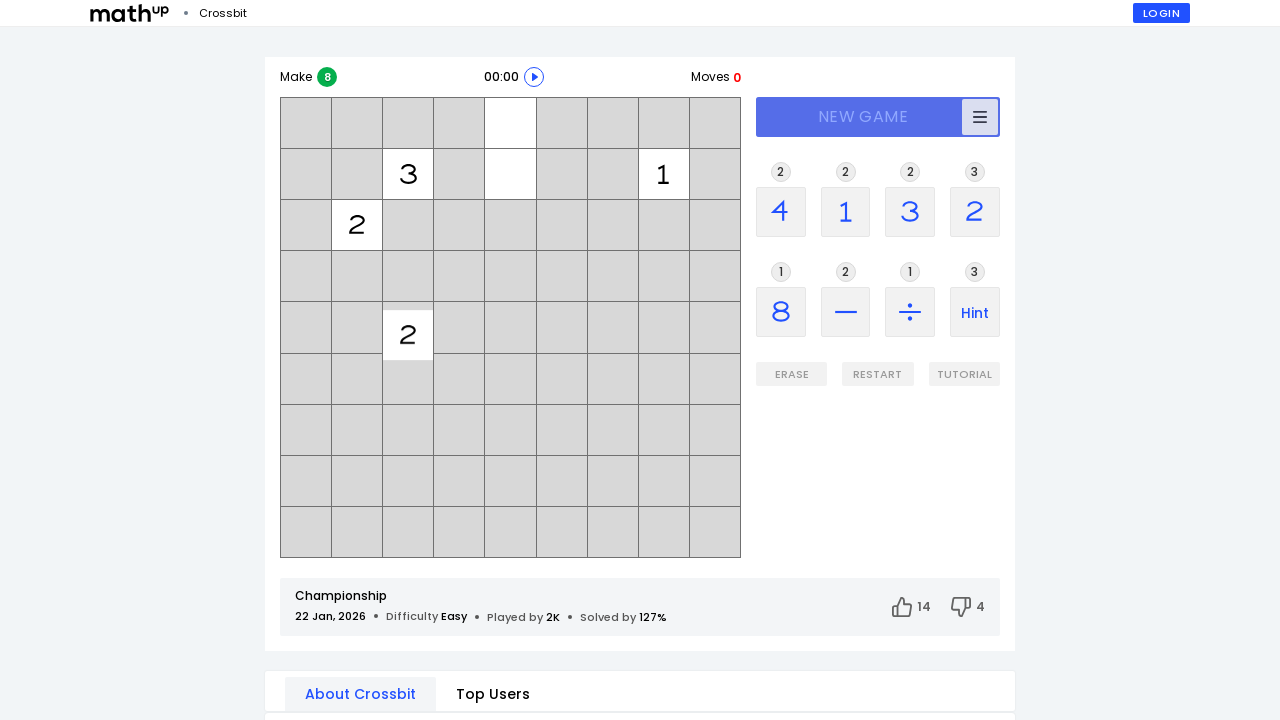

Start button became visible (iteration 10)
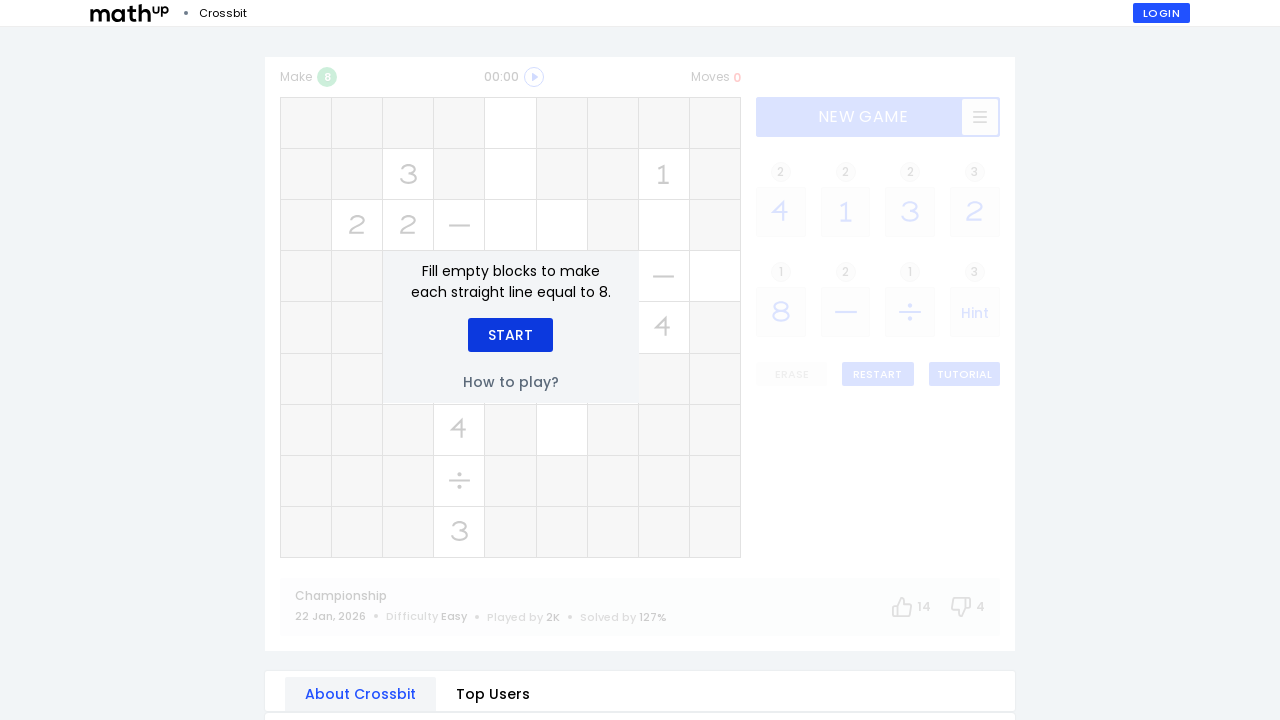

Clicked Start button to begin game (iteration 10) at (510, 335) on xpath=//div[text()='Start']
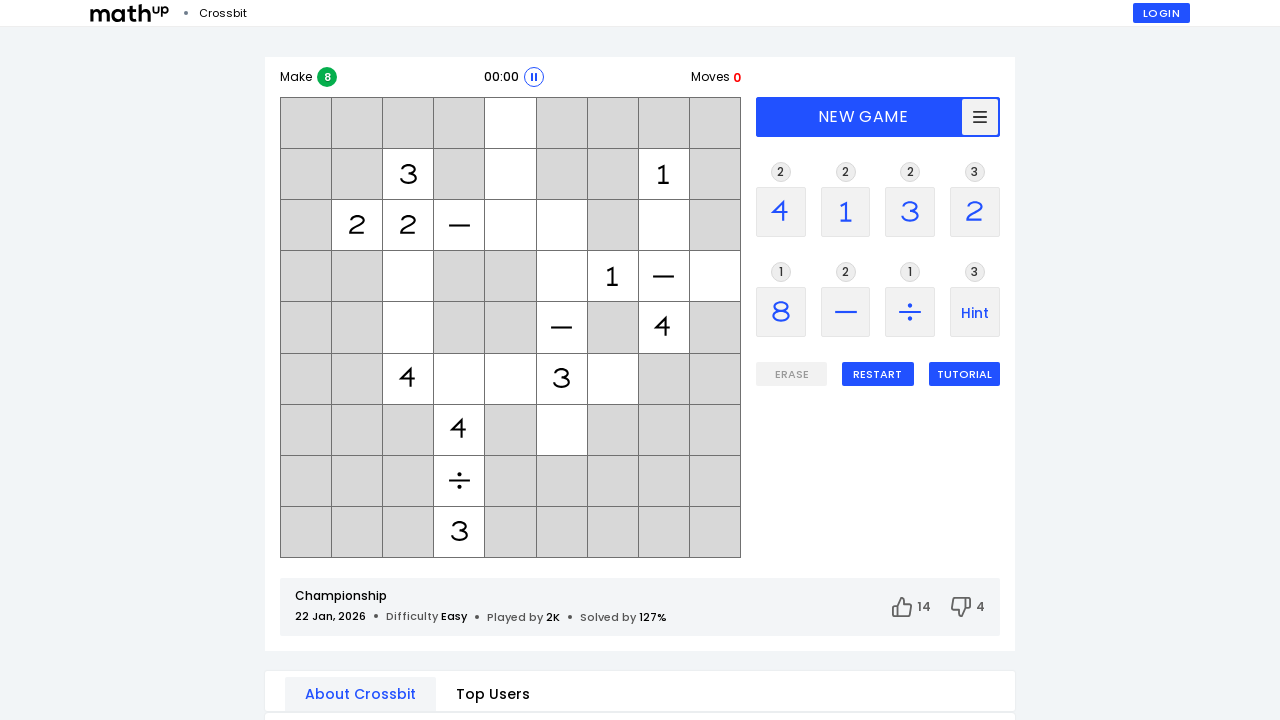

Difficulty level displayed after game start (iteration 10)
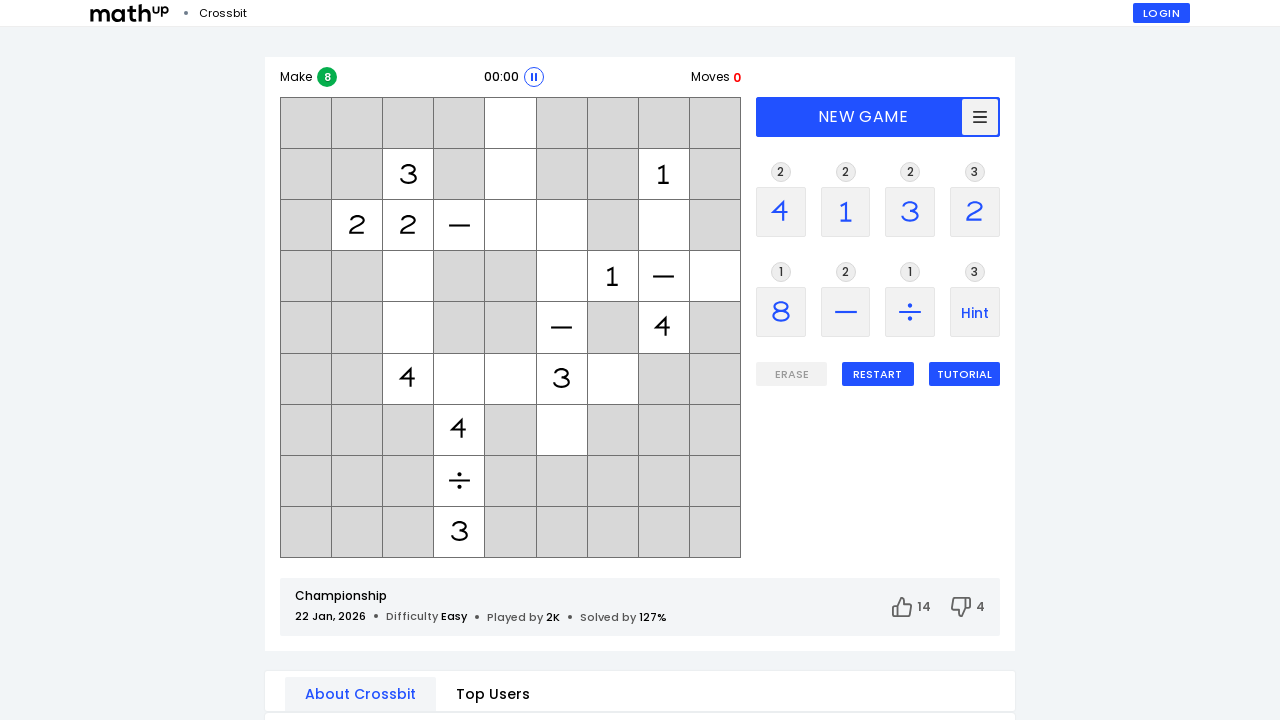

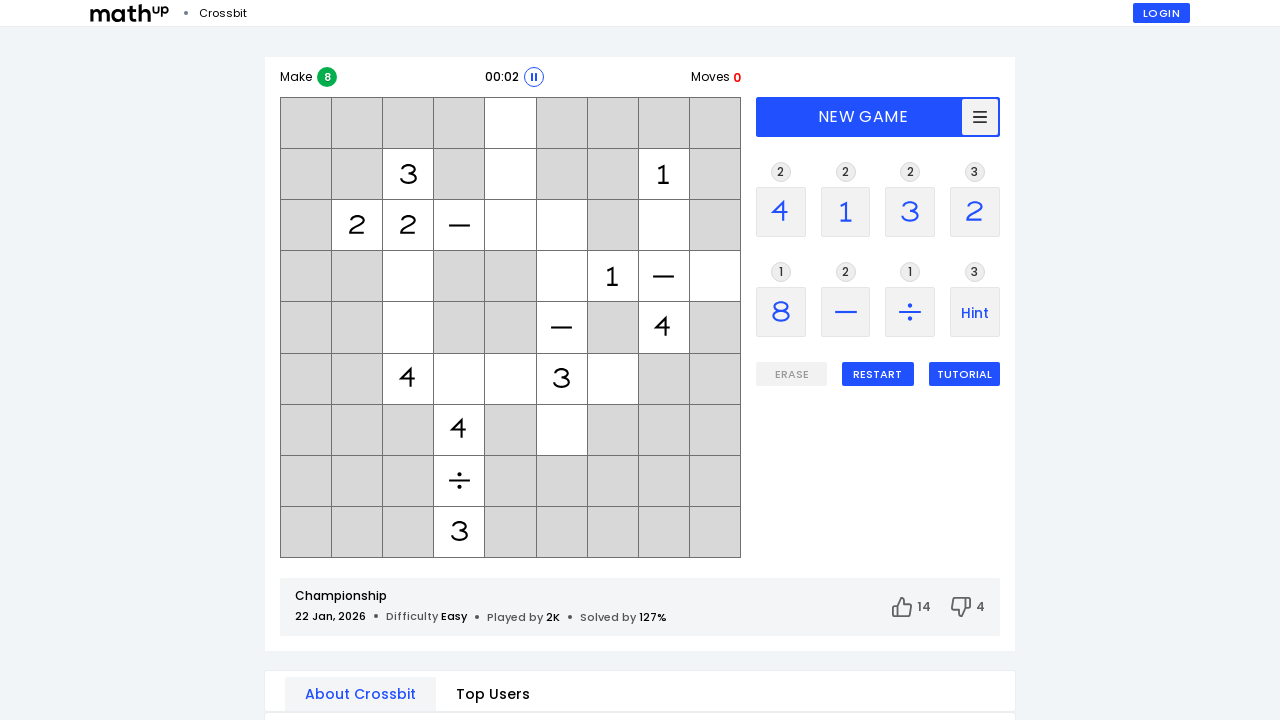